Tests radio button and checkbox interactions along with dropdown selection by cycling through different priority levels, color checkboxes, and car options

Starting URL: https://www.automationtesting.co.uk/dropdown.html#

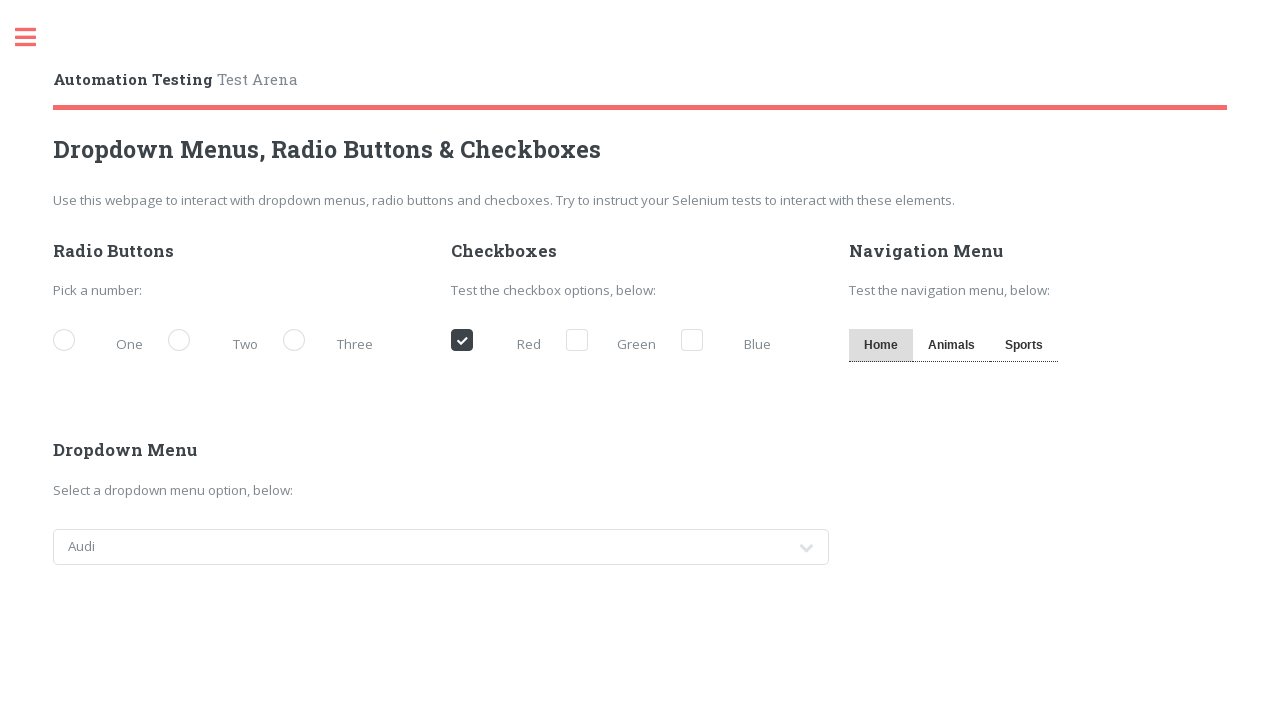

Clicked low priority radio button at (103, 342) on [for='demo-priority-low']
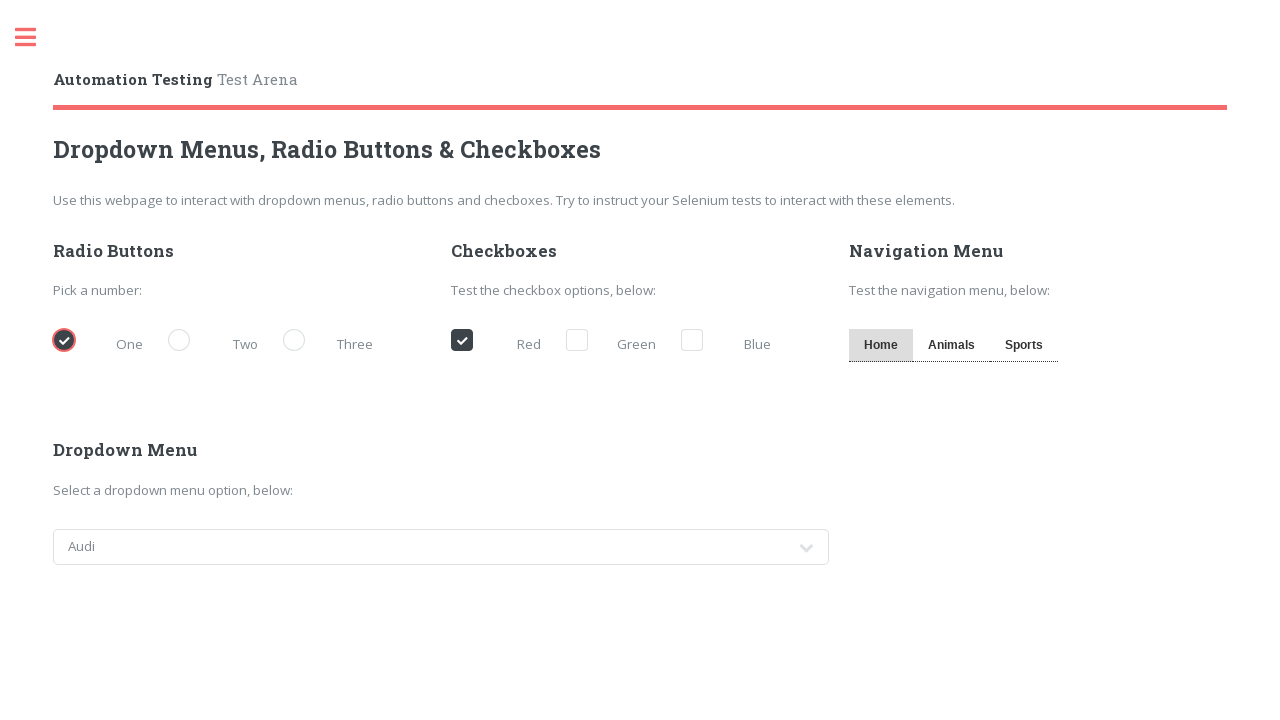

Clicked red color checkbox at (501, 342) on [for='cb_red']
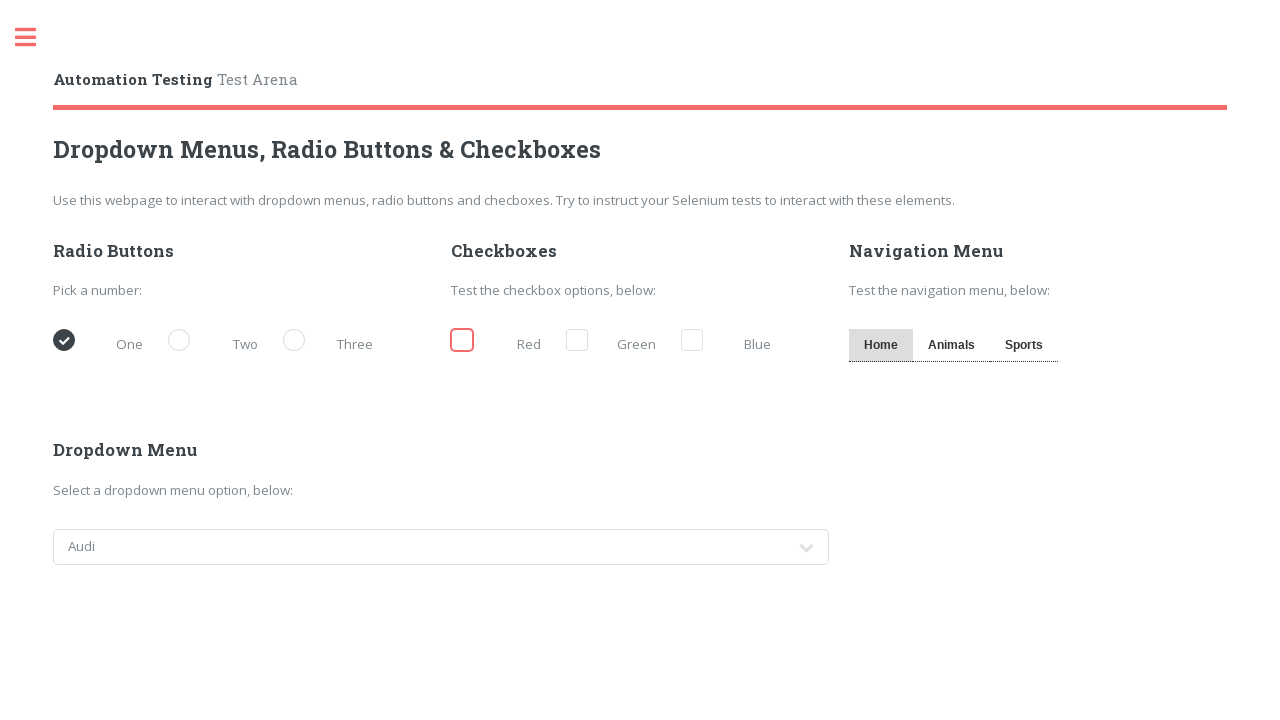

Clicked normal priority radio button at (218, 342) on [for='demo-priority-normal']
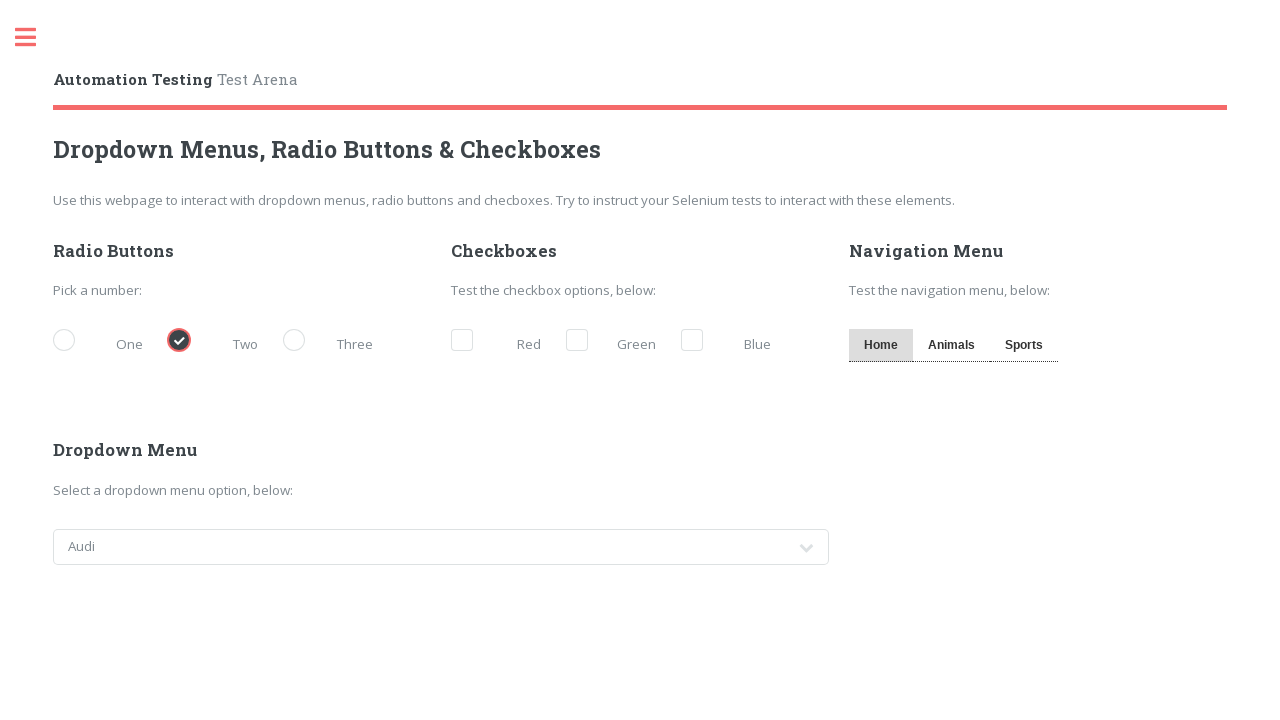

Clicked green color checkbox at (616, 342) on [for='cb_green']
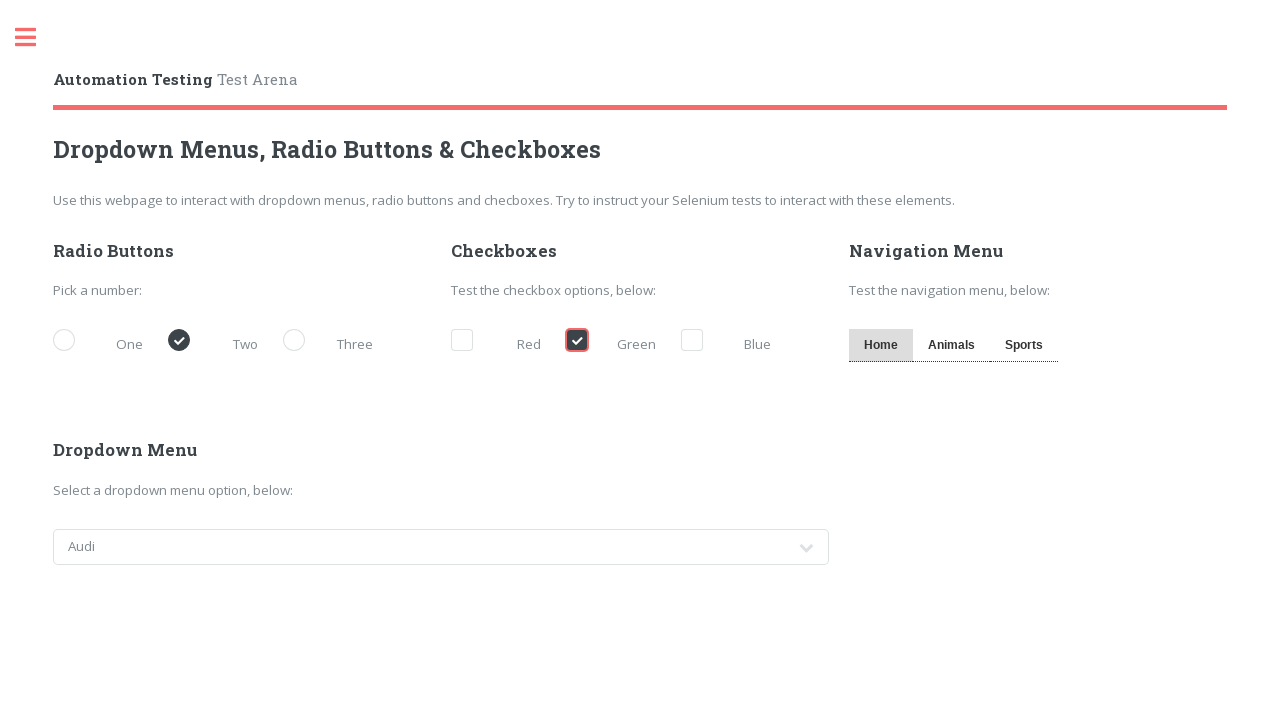

Clicked high priority radio button at (333, 342) on [for='demo-priority-high']
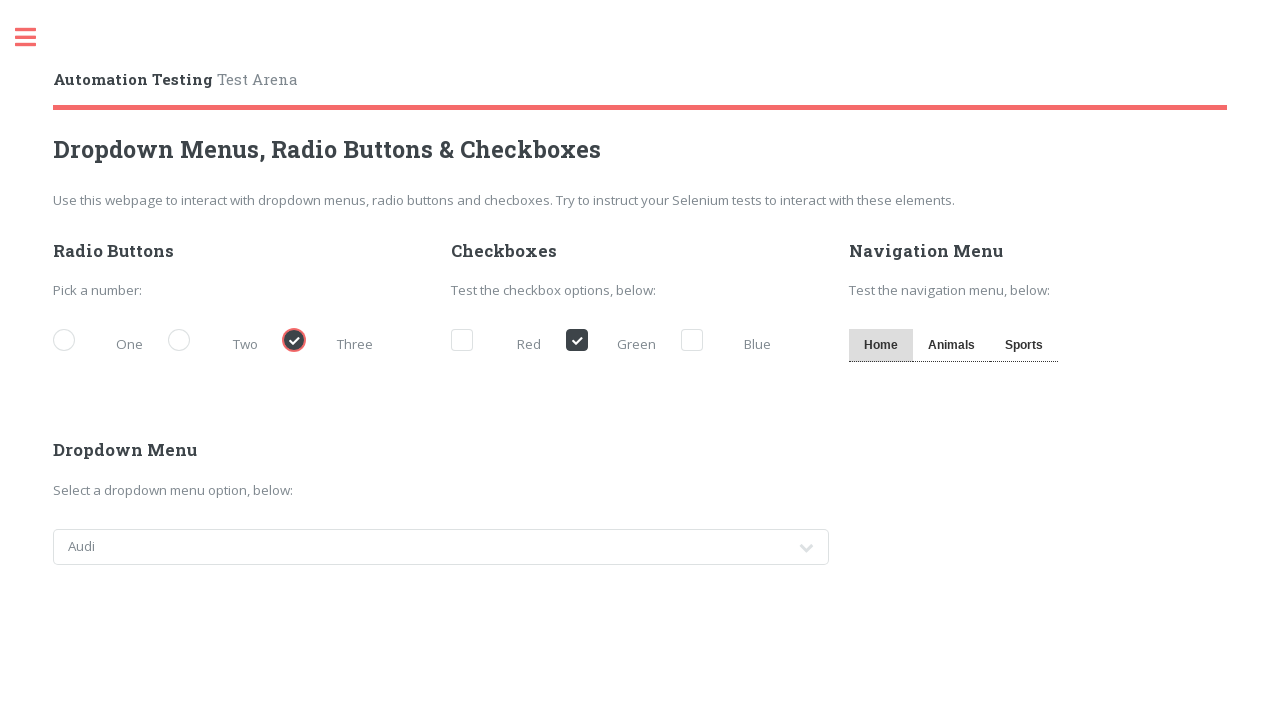

Clicked blue color checkbox at (731, 342) on [for='cb_blue']
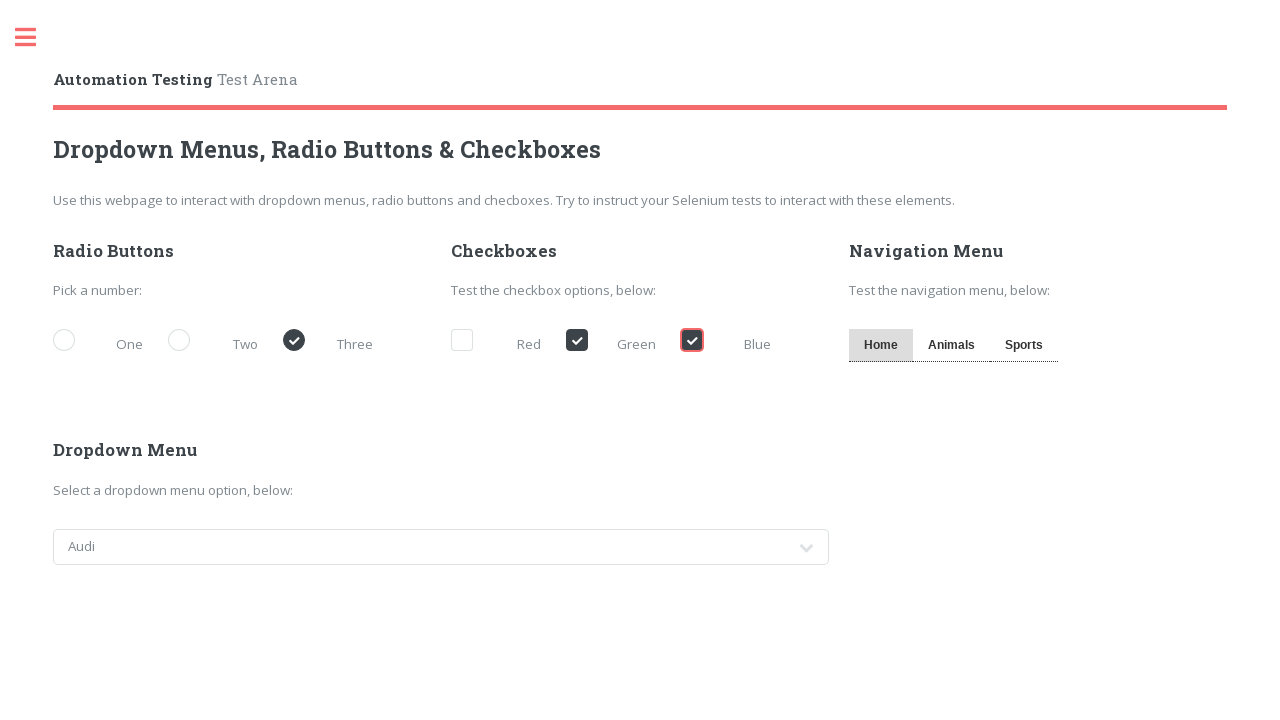

Selected car option at index 0 from dropdown on #cars
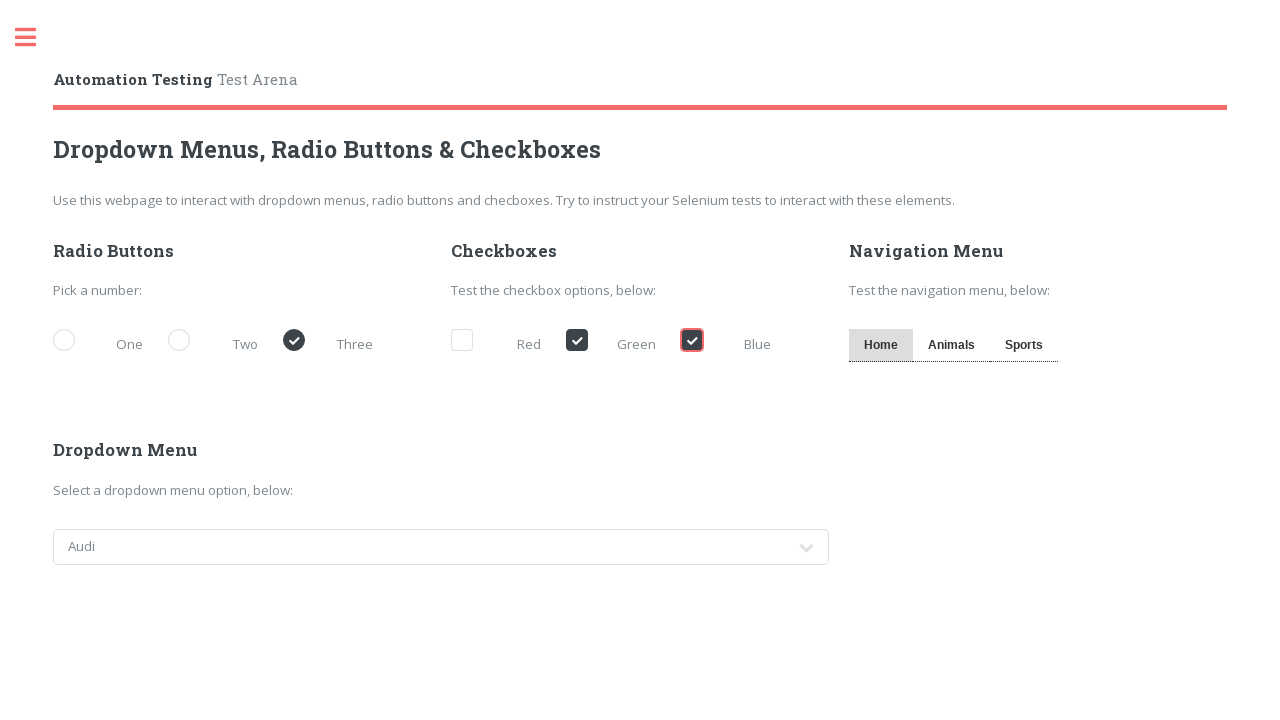

Clicked low priority radio button at (103, 342) on [for='demo-priority-low']
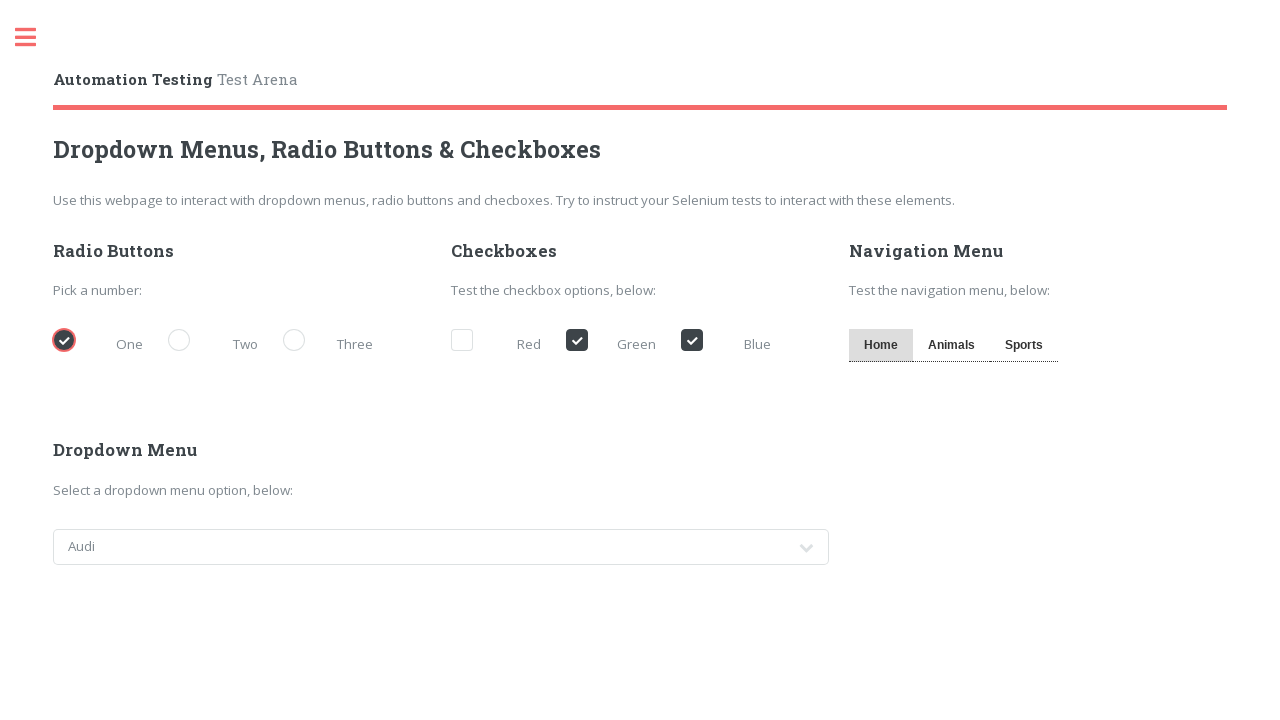

Clicked red color checkbox at (501, 342) on [for='cb_red']
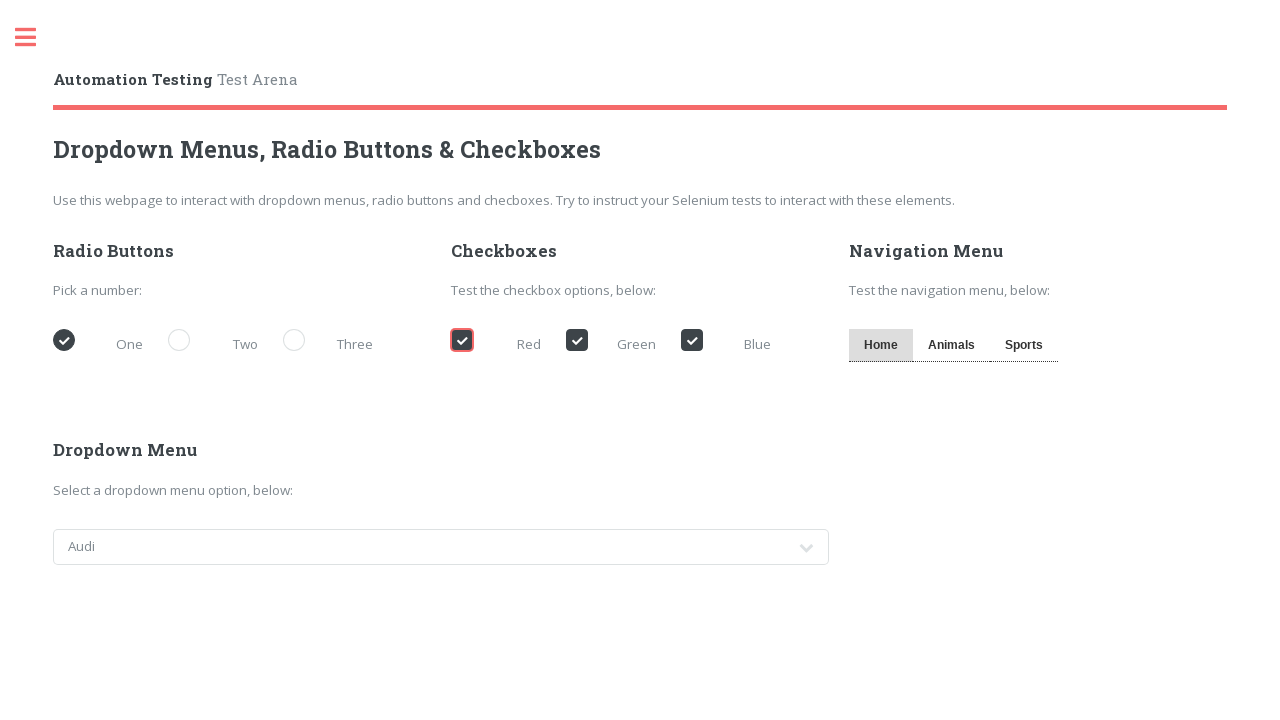

Clicked normal priority radio button at (218, 342) on [for='demo-priority-normal']
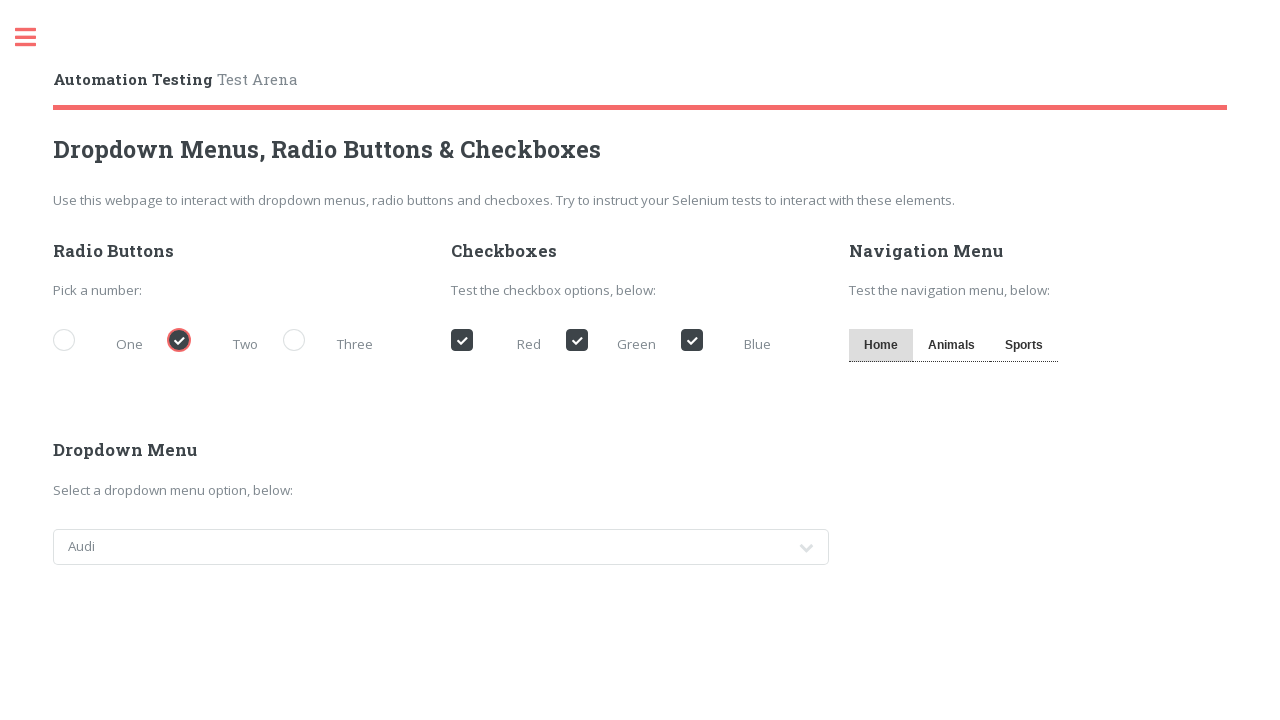

Clicked green color checkbox at (616, 342) on [for='cb_green']
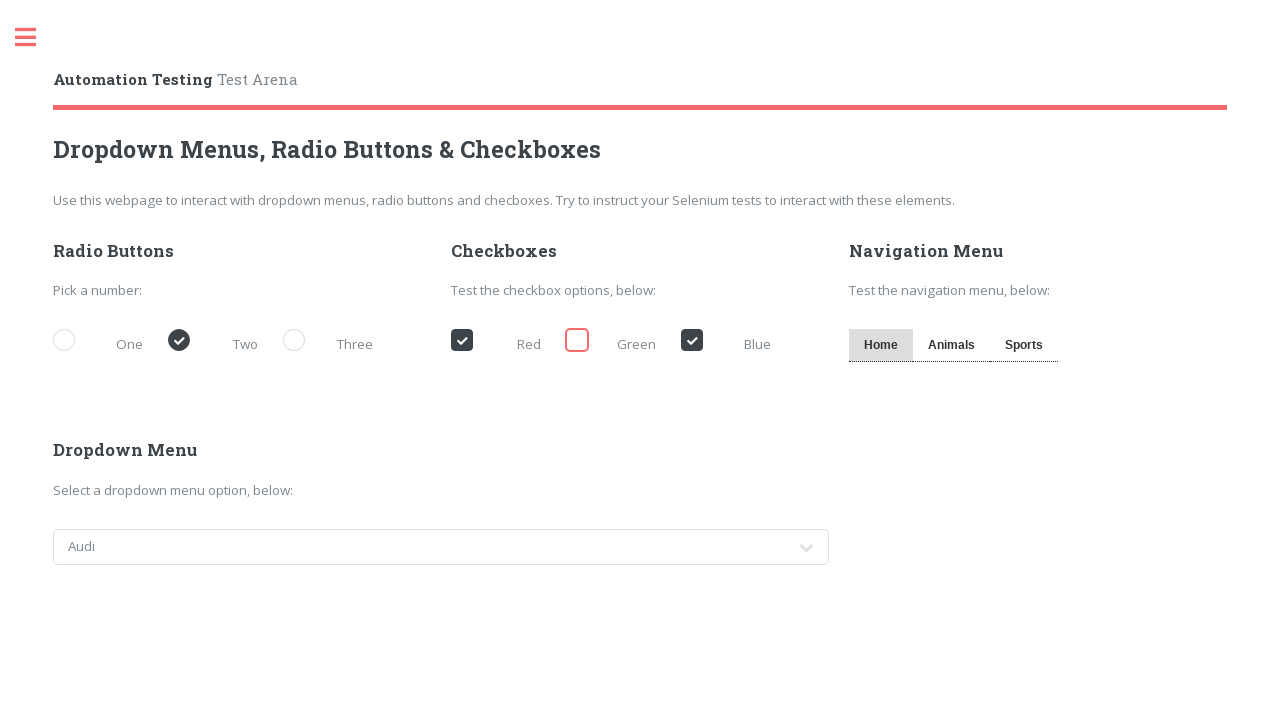

Clicked high priority radio button at (333, 342) on [for='demo-priority-high']
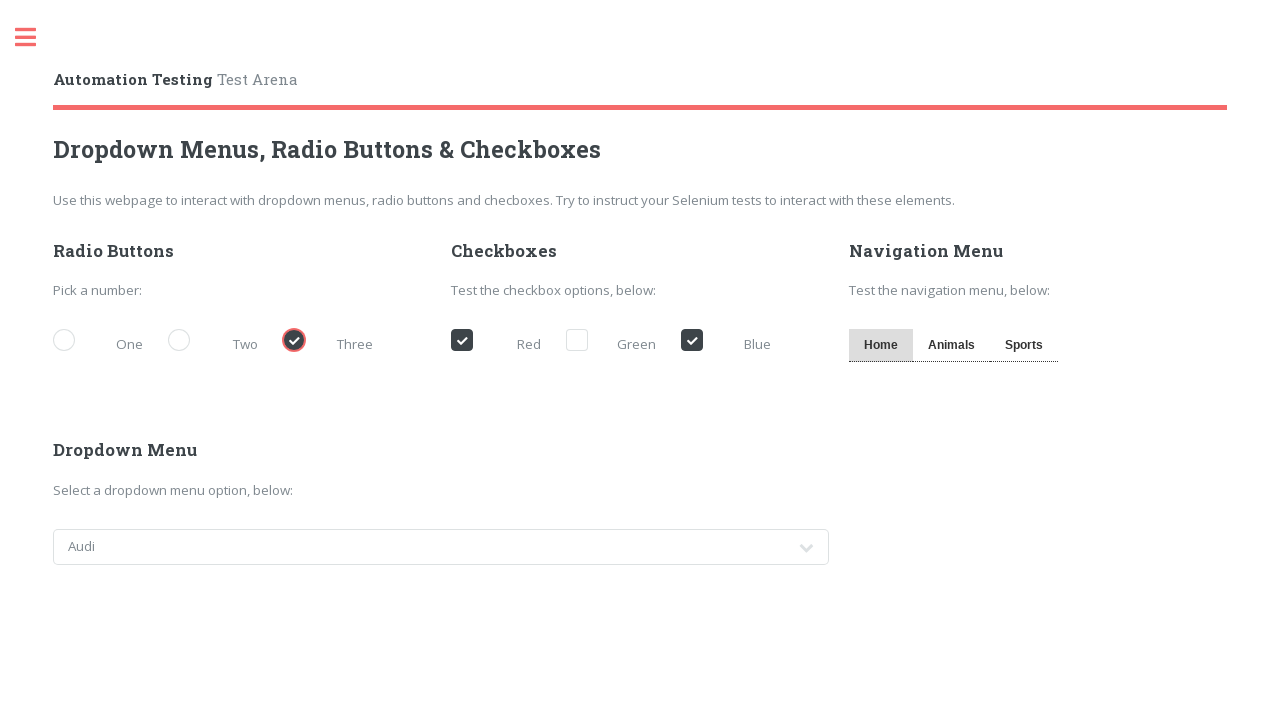

Clicked blue color checkbox at (731, 342) on [for='cb_blue']
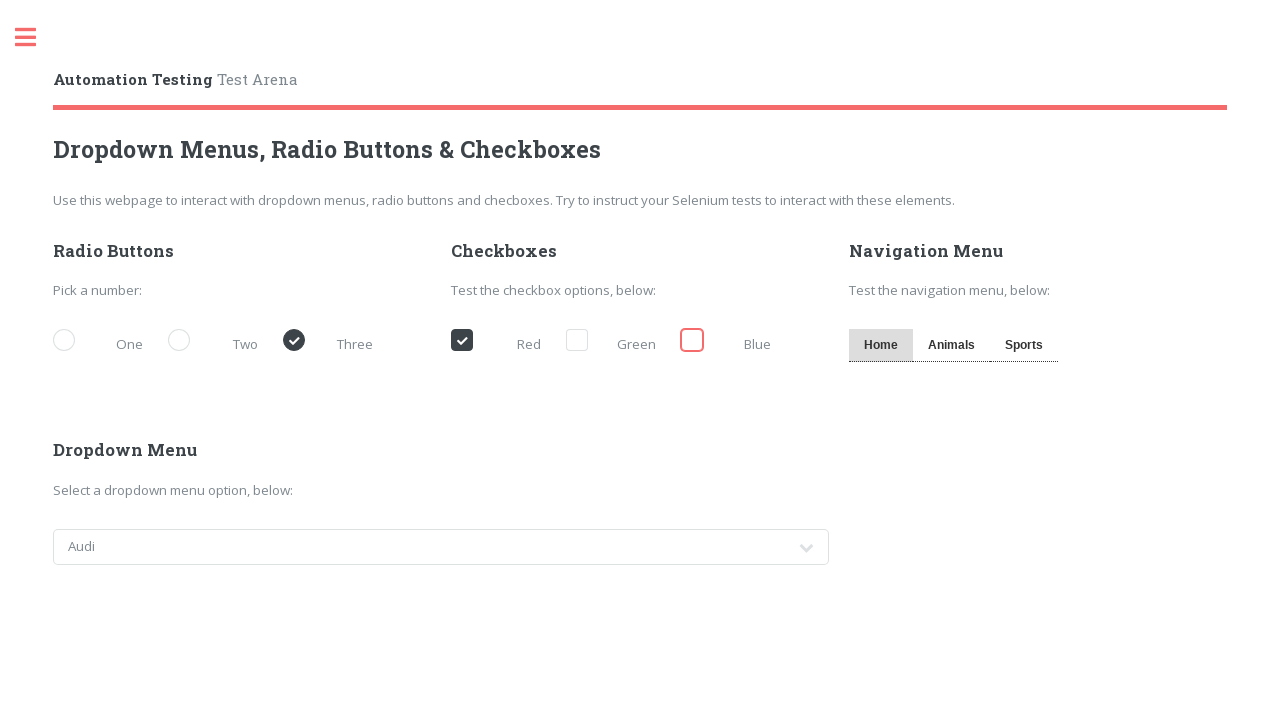

Selected car option at index 1 from dropdown on #cars
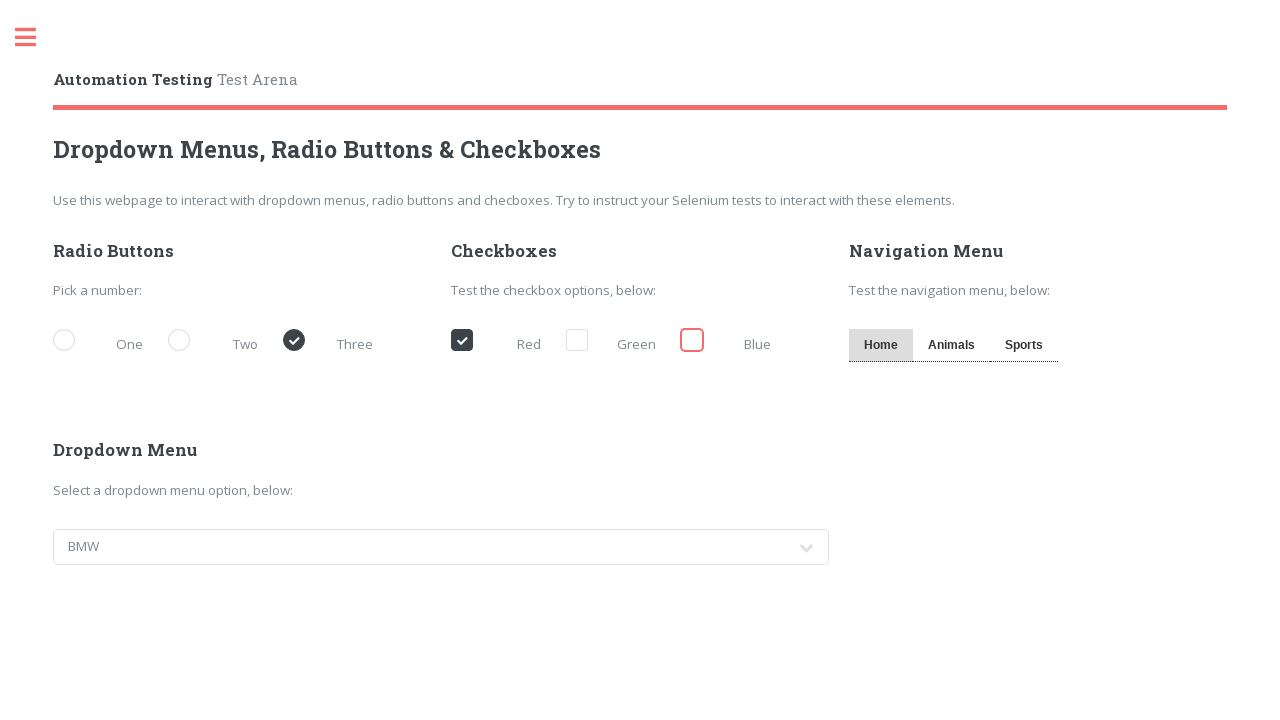

Clicked low priority radio button at (103, 342) on [for='demo-priority-low']
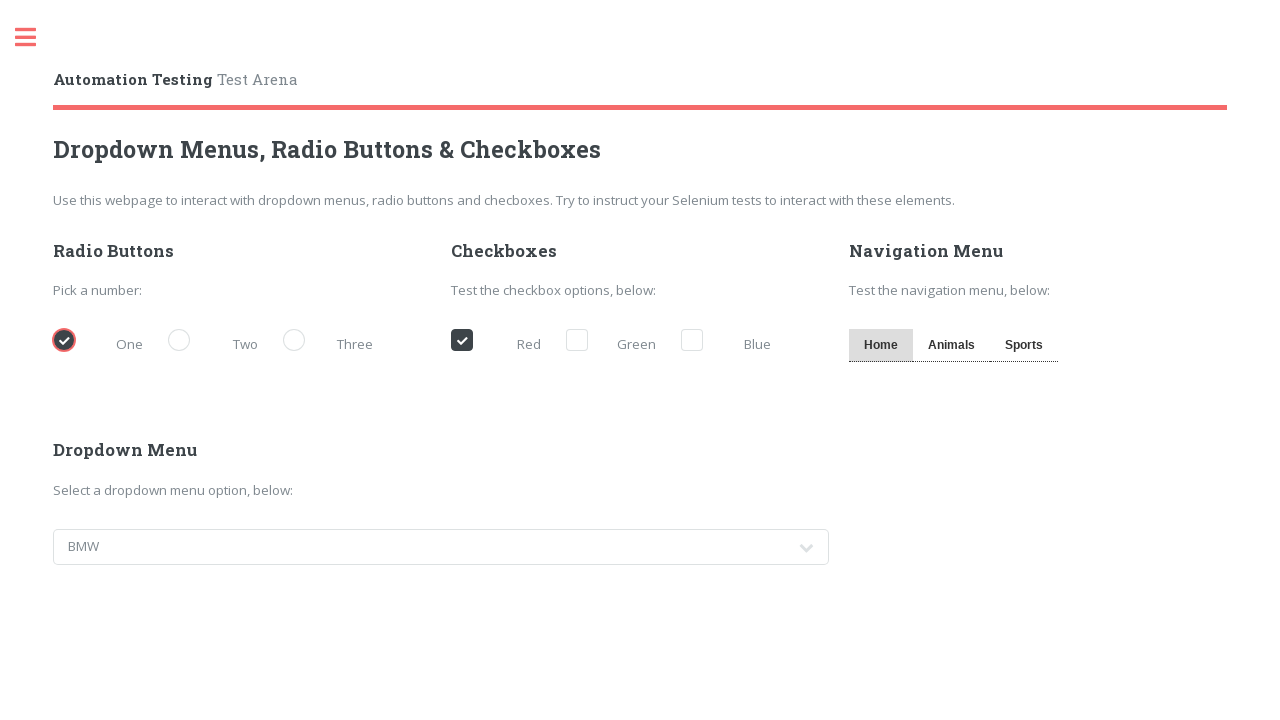

Clicked red color checkbox at (501, 342) on [for='cb_red']
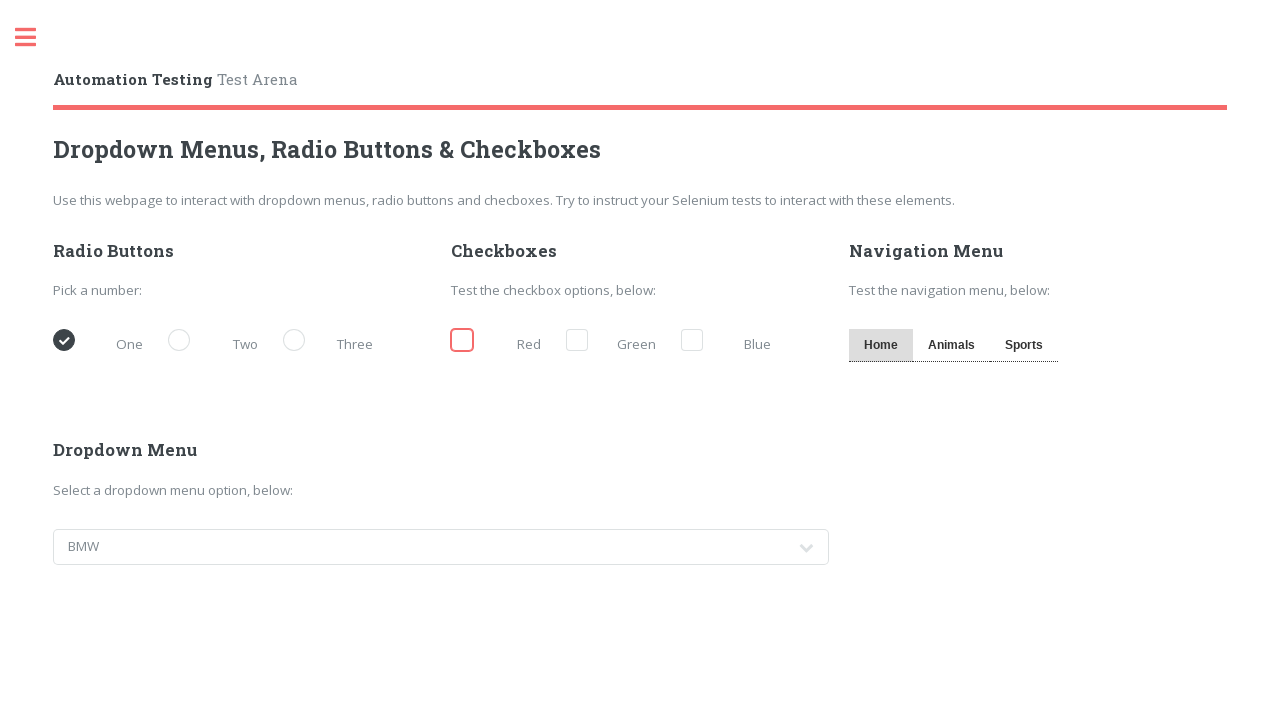

Clicked normal priority radio button at (218, 342) on [for='demo-priority-normal']
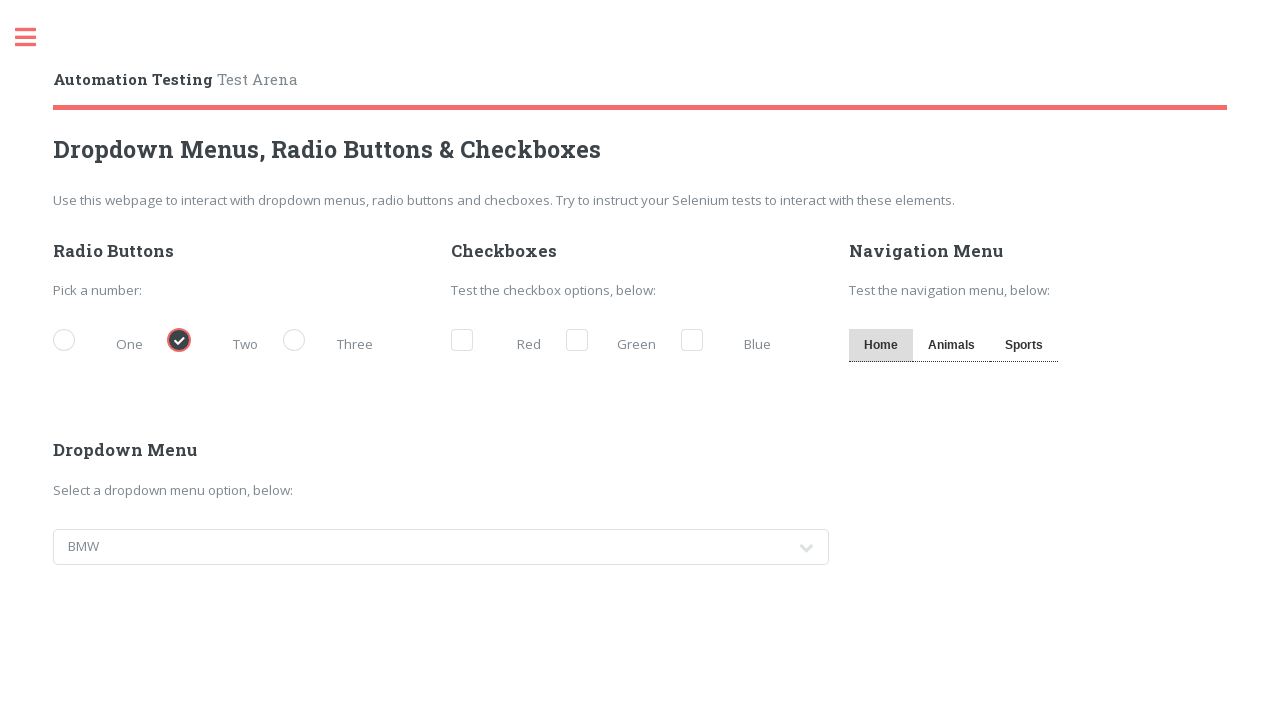

Clicked green color checkbox at (616, 342) on [for='cb_green']
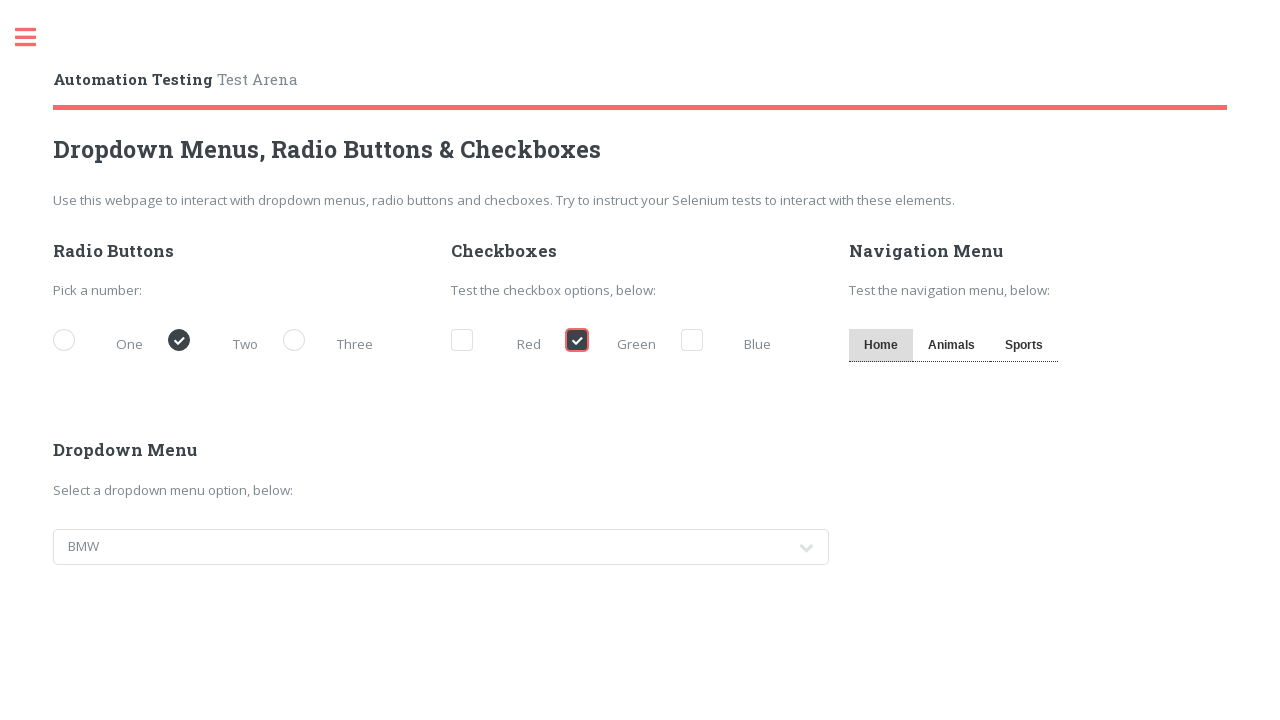

Clicked high priority radio button at (333, 342) on [for='demo-priority-high']
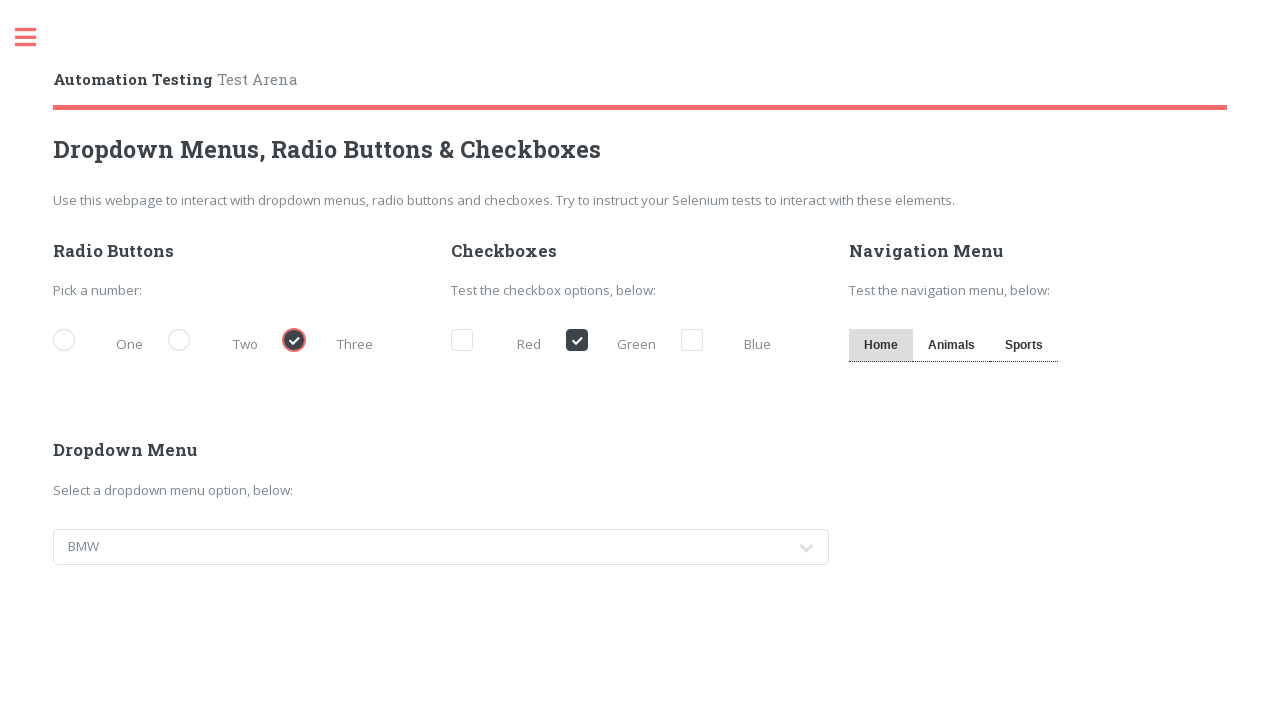

Clicked blue color checkbox at (731, 342) on [for='cb_blue']
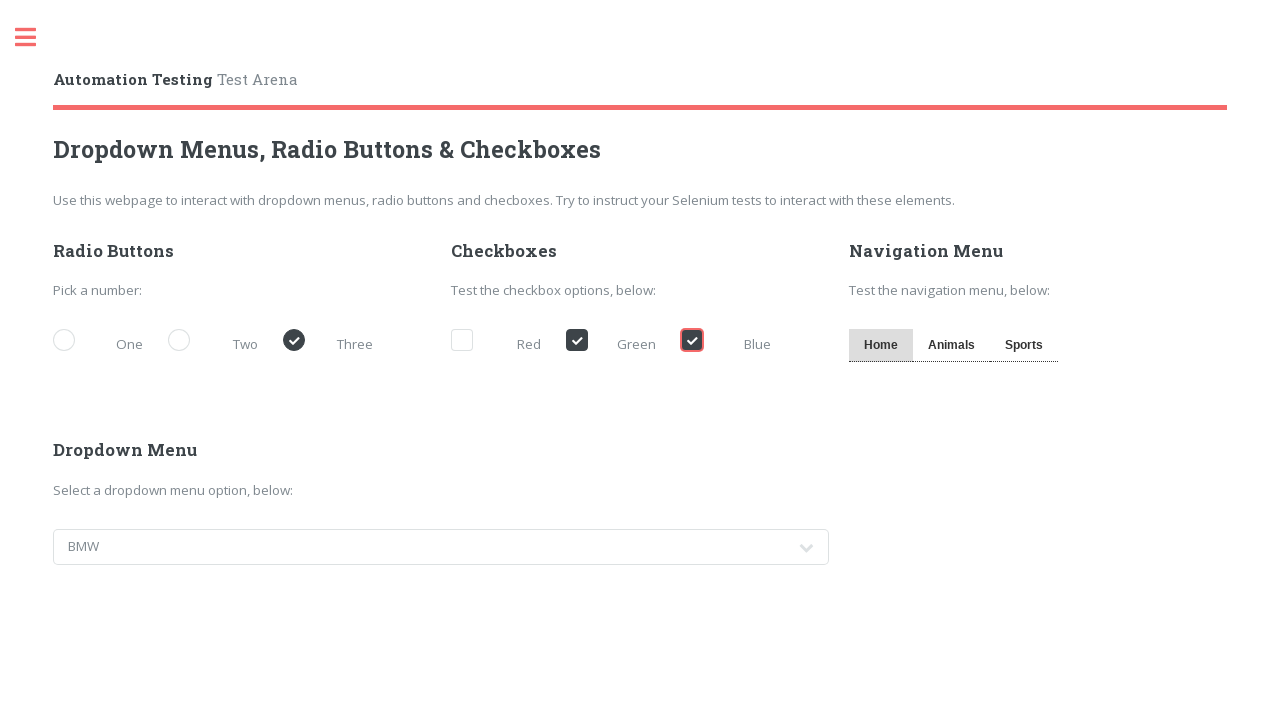

Selected car option at index 2 from dropdown on #cars
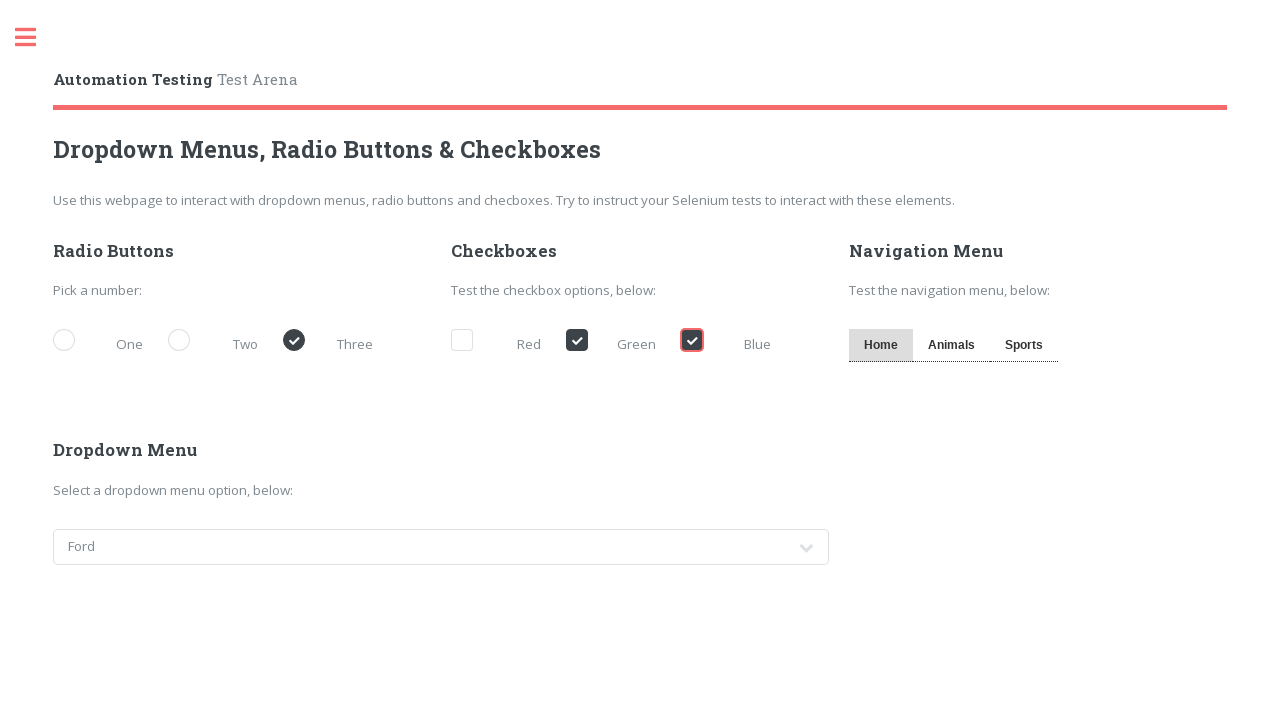

Clicked low priority radio button at (103, 342) on [for='demo-priority-low']
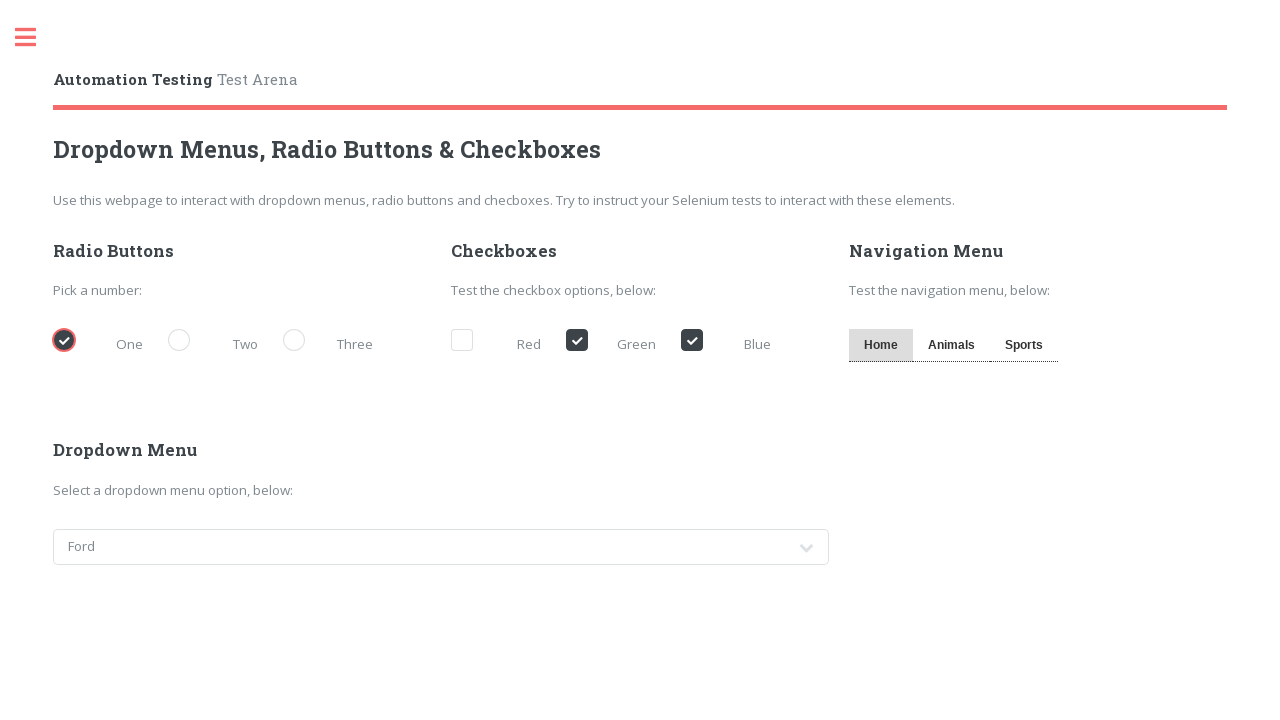

Clicked red color checkbox at (501, 342) on [for='cb_red']
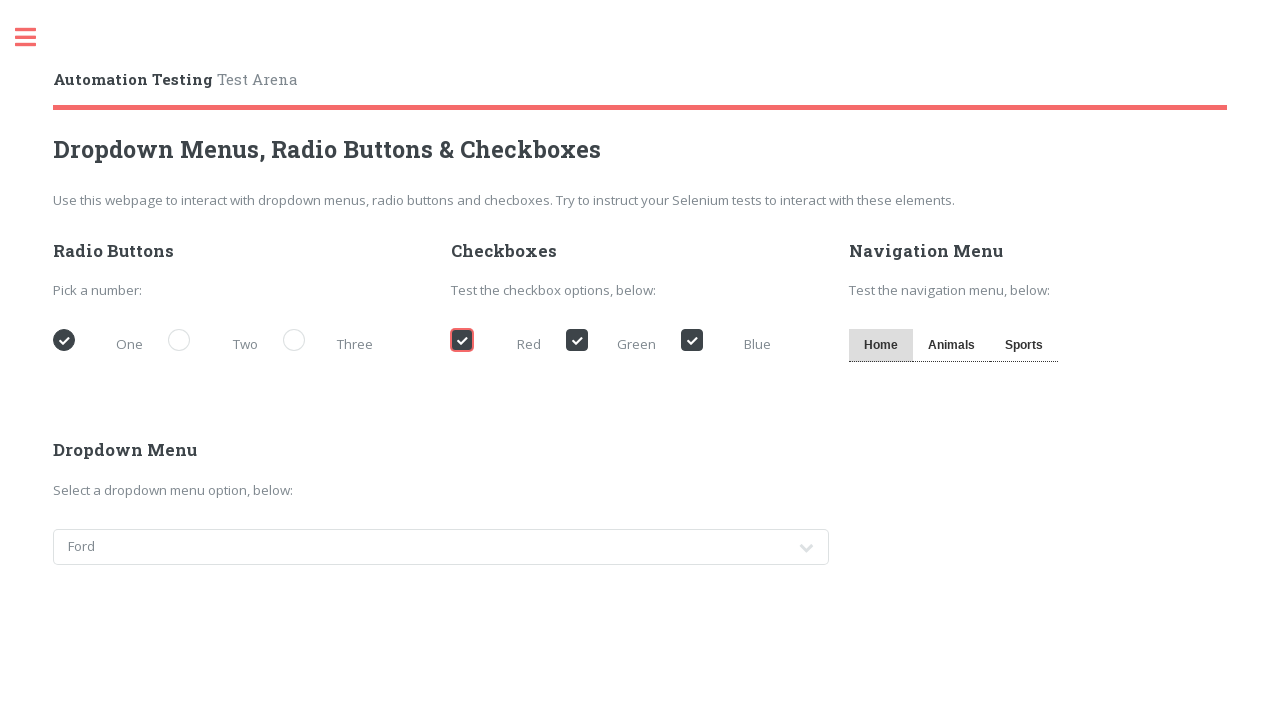

Clicked normal priority radio button at (218, 342) on [for='demo-priority-normal']
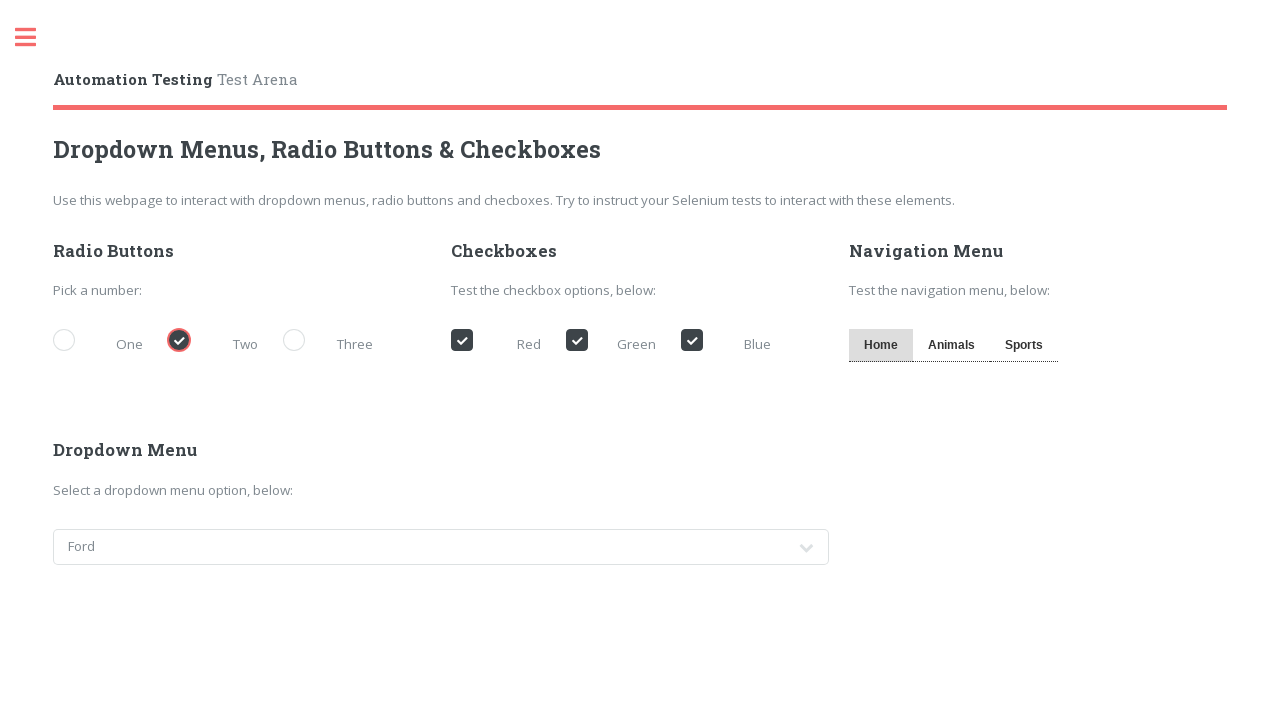

Clicked green color checkbox at (616, 342) on [for='cb_green']
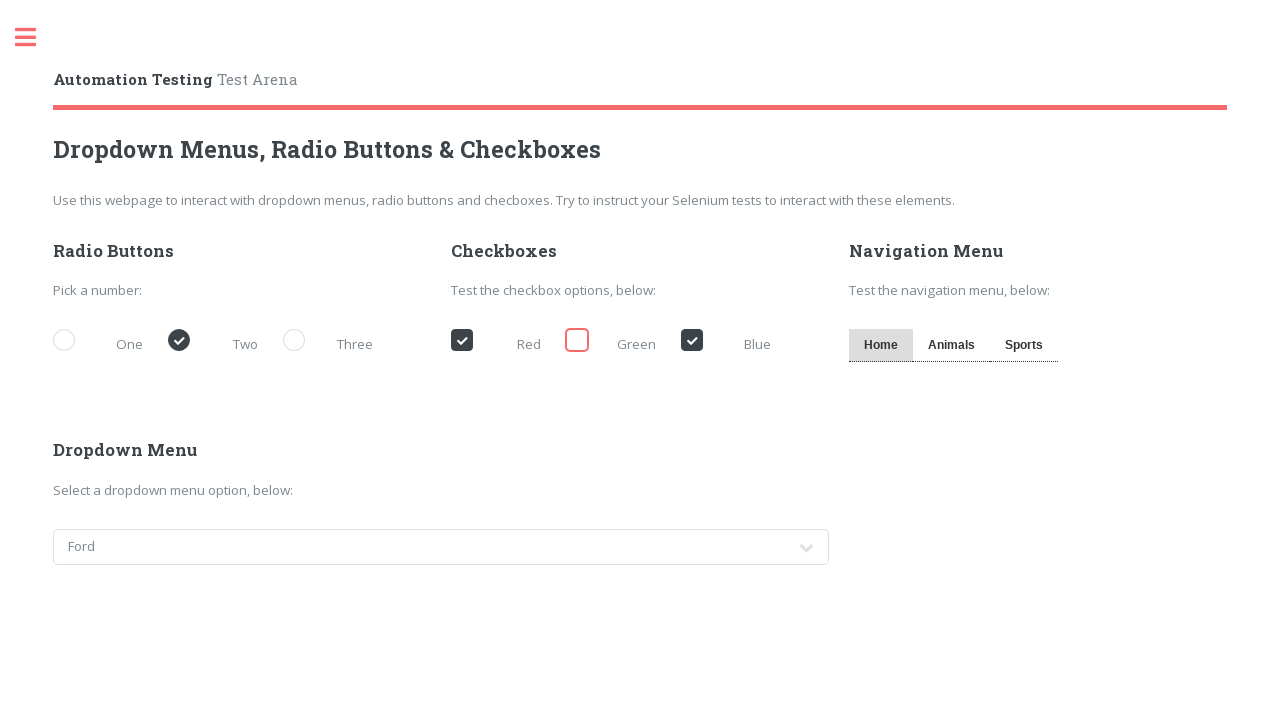

Clicked high priority radio button at (333, 342) on [for='demo-priority-high']
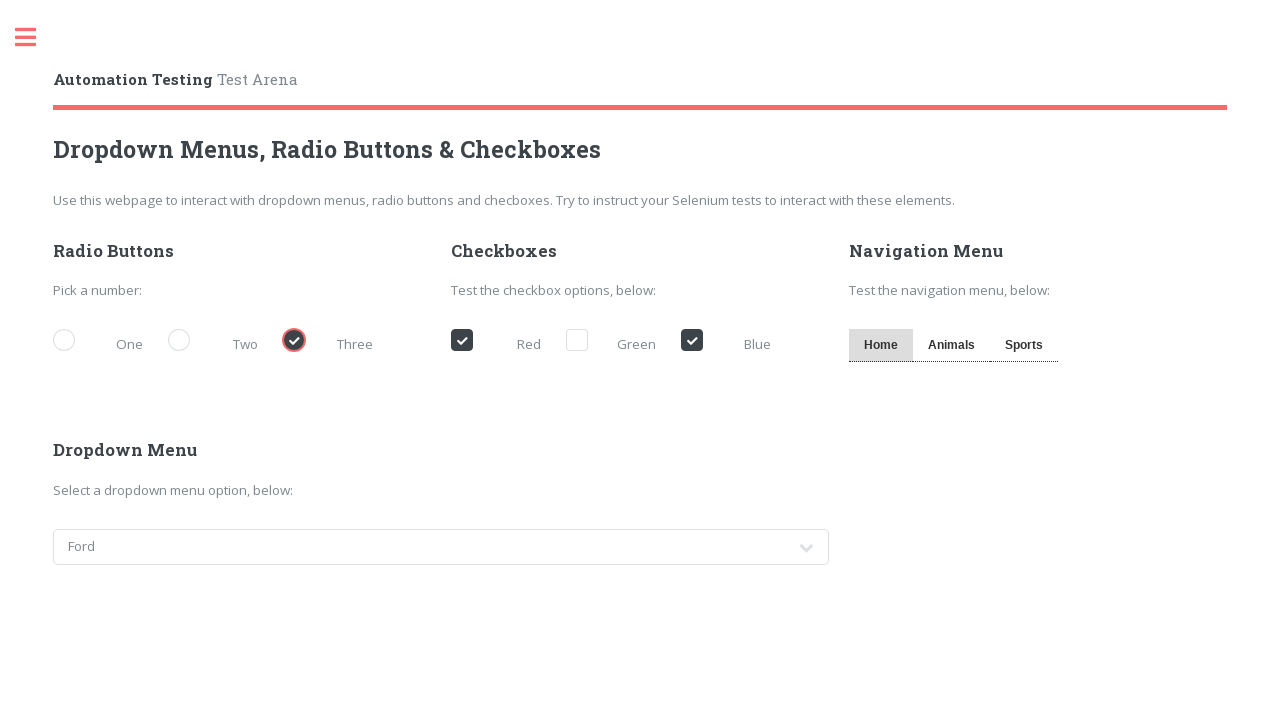

Clicked blue color checkbox at (731, 342) on [for='cb_blue']
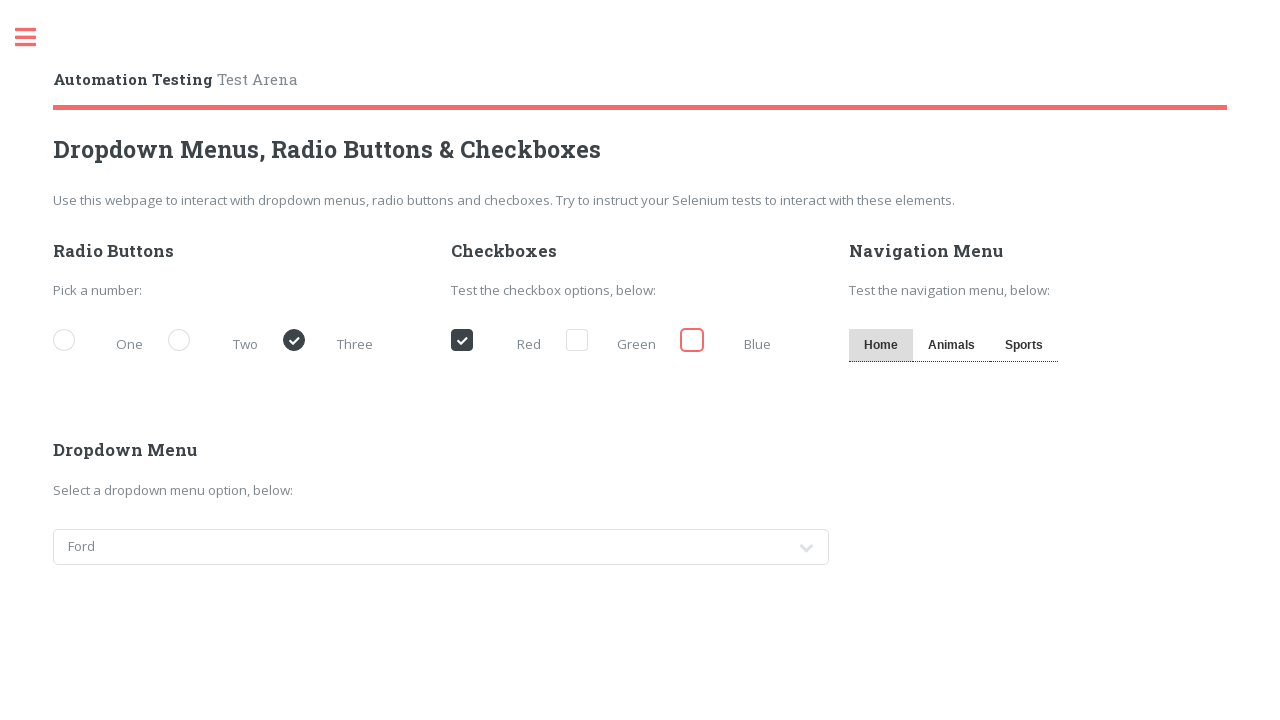

Selected car option at index 3 from dropdown on #cars
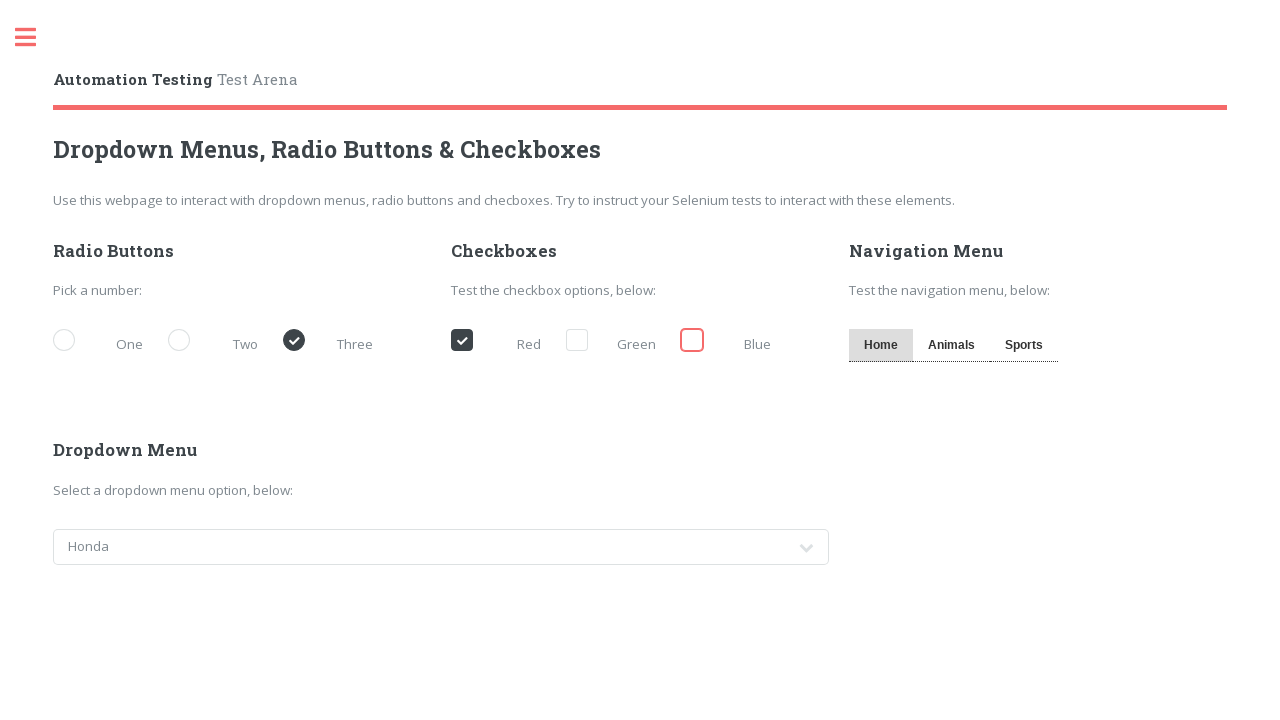

Clicked low priority radio button at (103, 342) on [for='demo-priority-low']
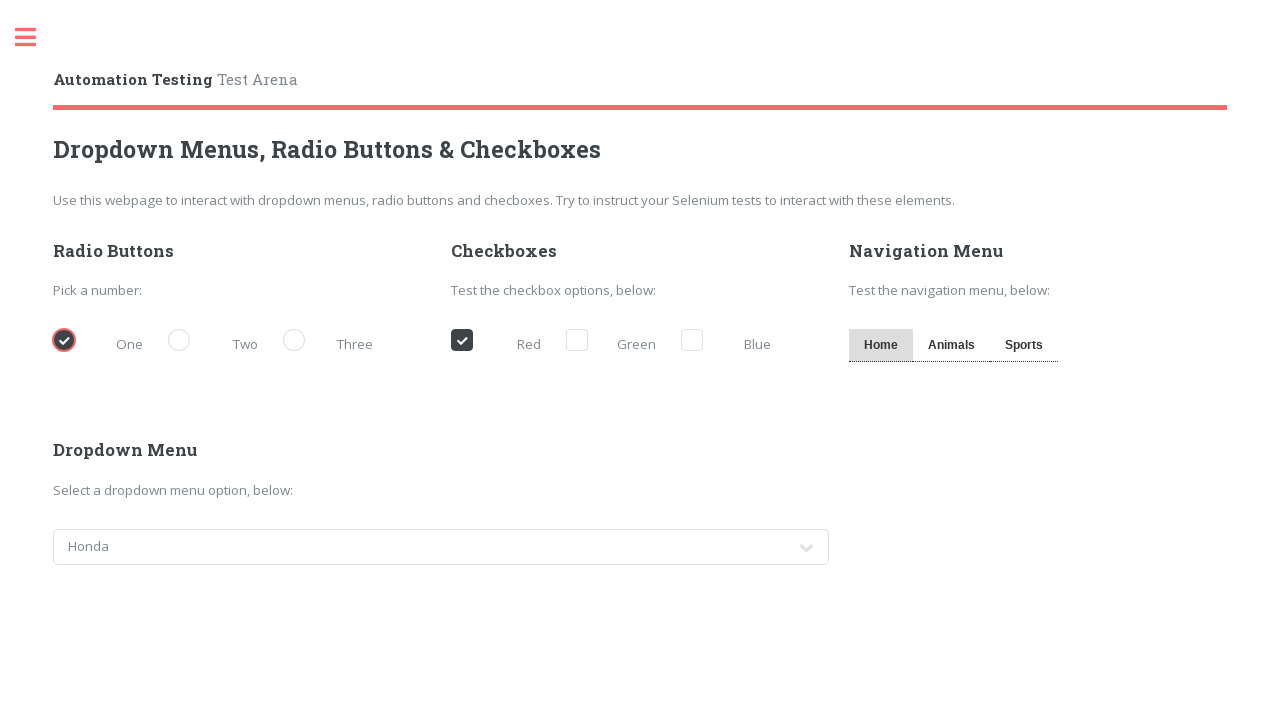

Clicked red color checkbox at (501, 342) on [for='cb_red']
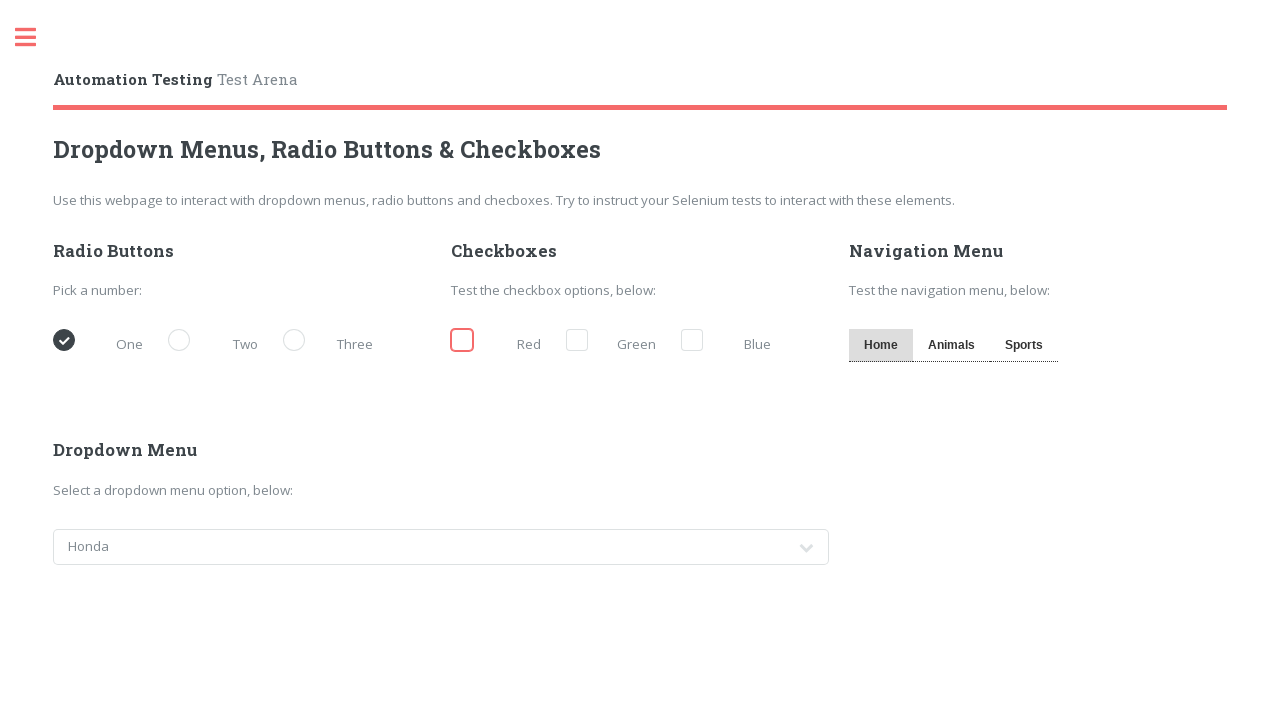

Clicked normal priority radio button at (218, 342) on [for='demo-priority-normal']
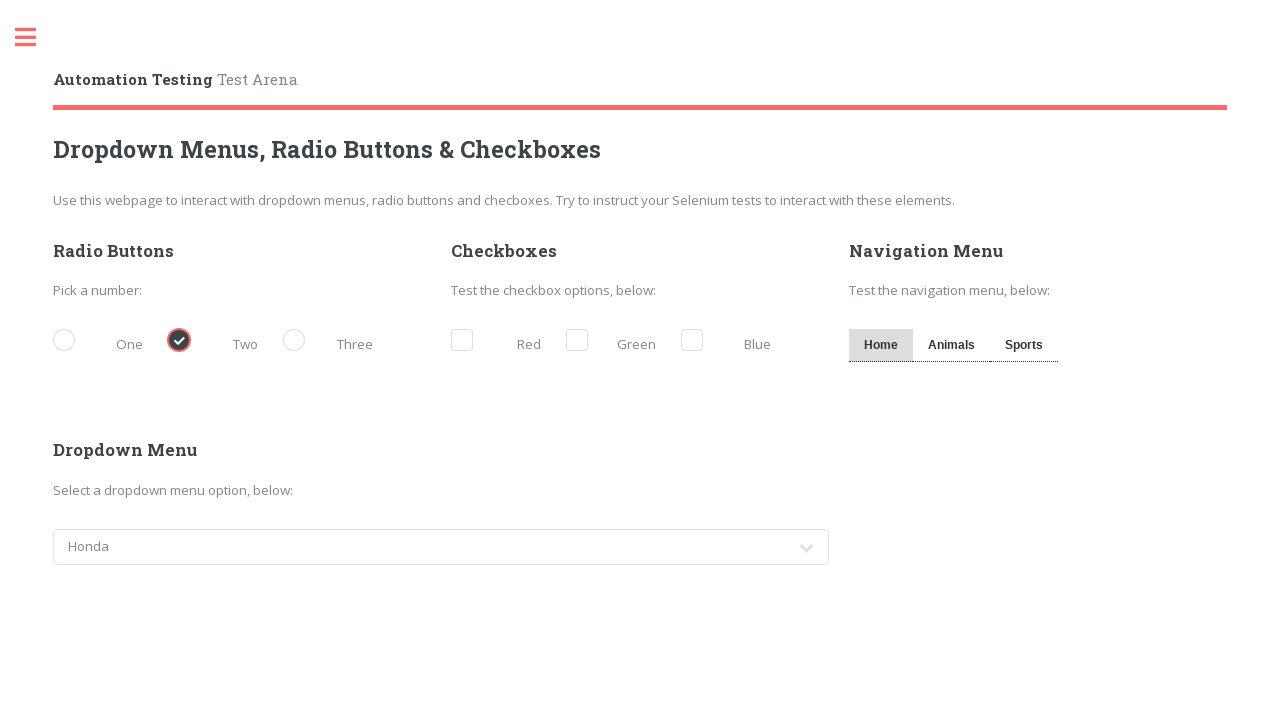

Clicked green color checkbox at (616, 342) on [for='cb_green']
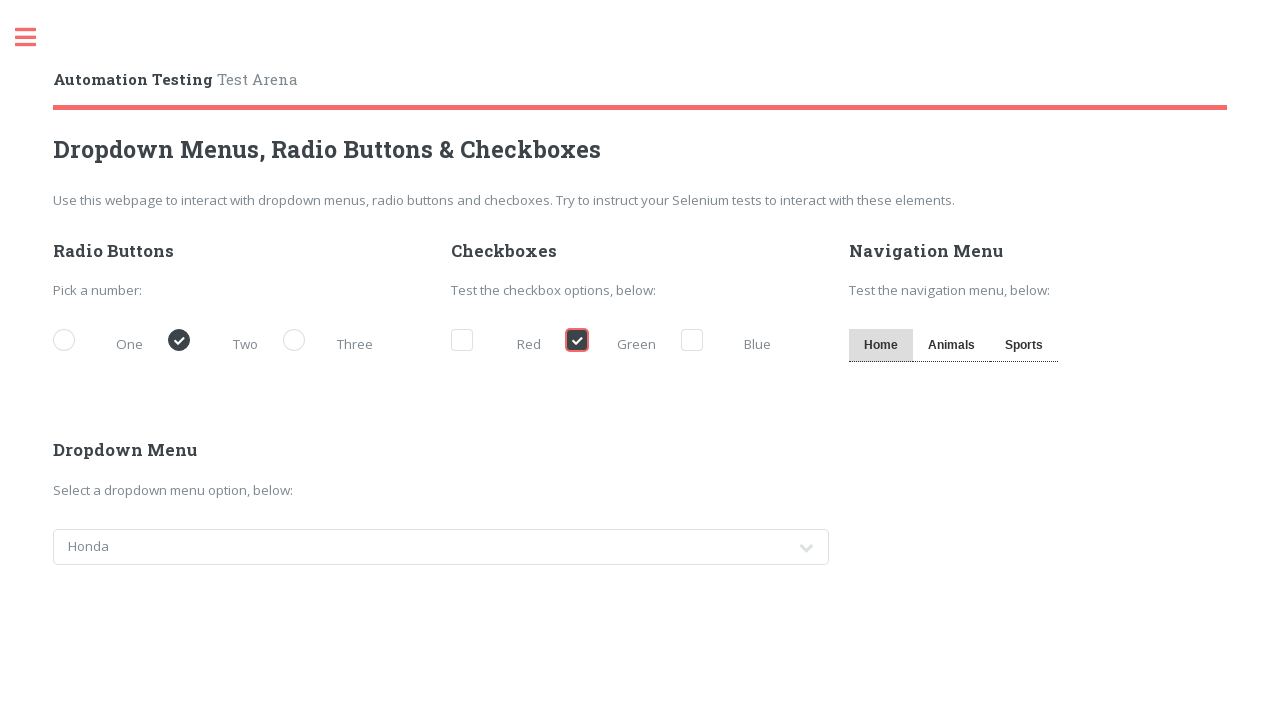

Clicked high priority radio button at (333, 342) on [for='demo-priority-high']
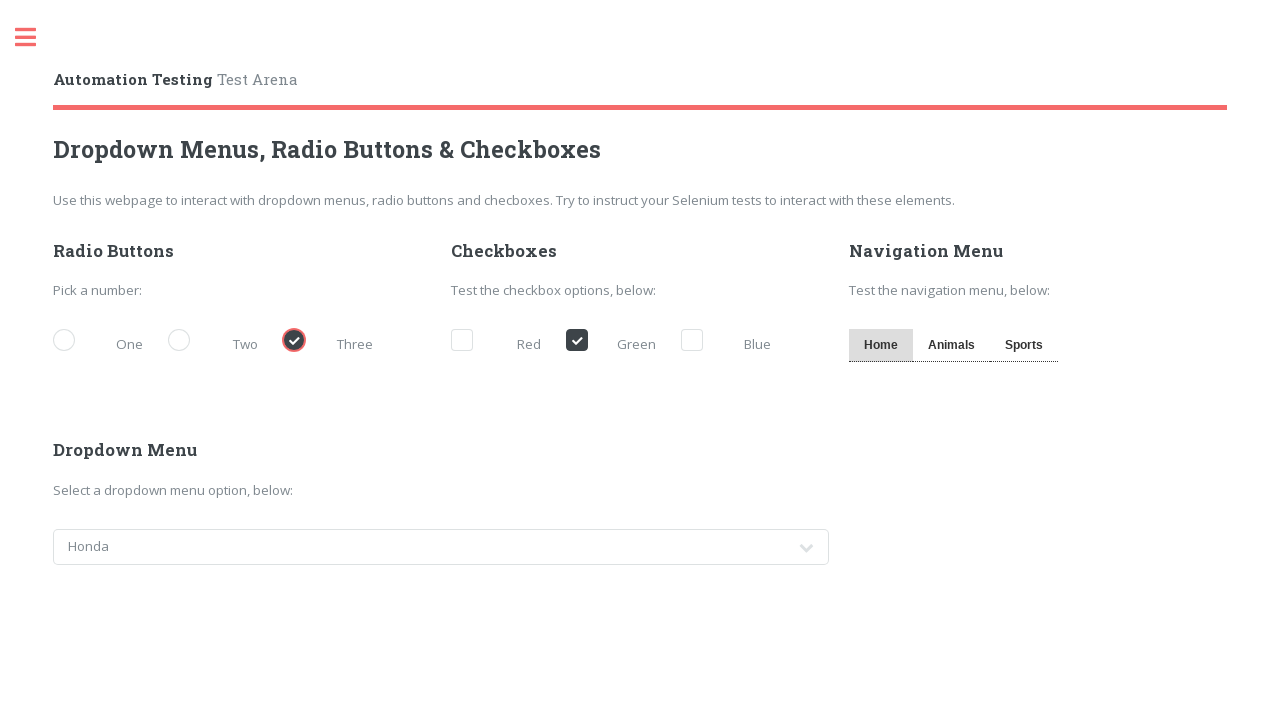

Clicked blue color checkbox at (731, 342) on [for='cb_blue']
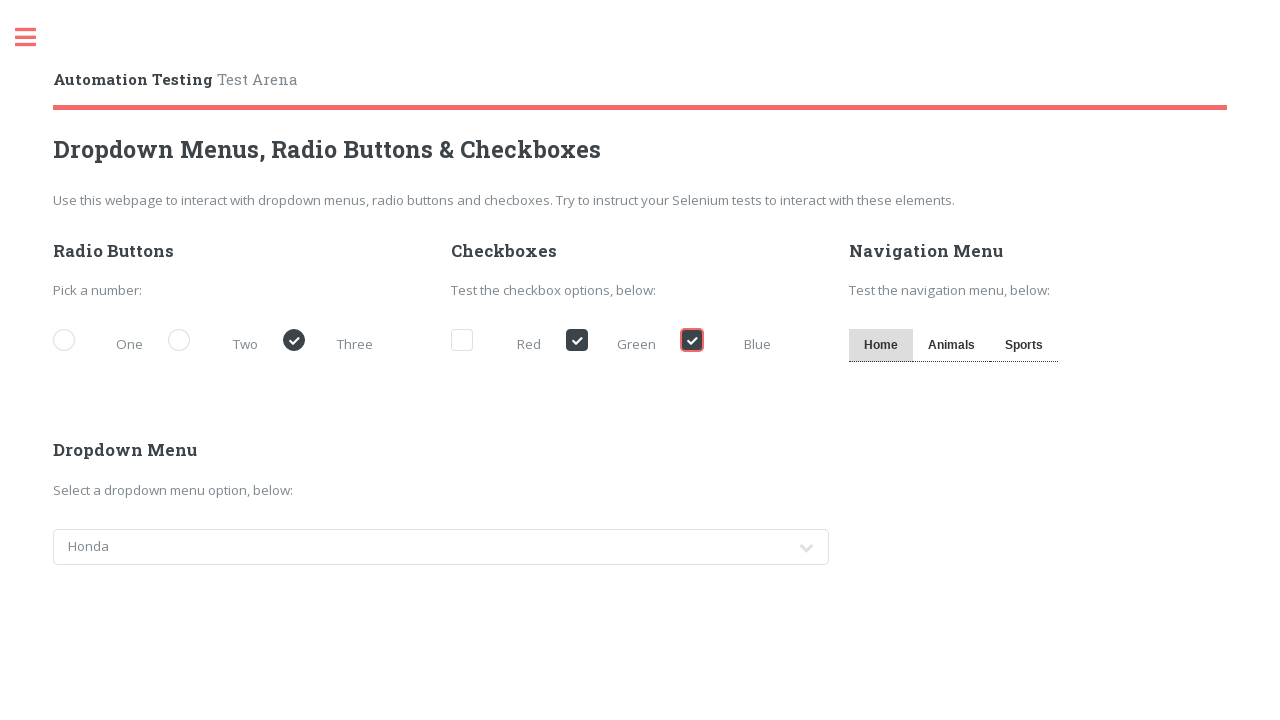

Selected car option at index 4 from dropdown on #cars
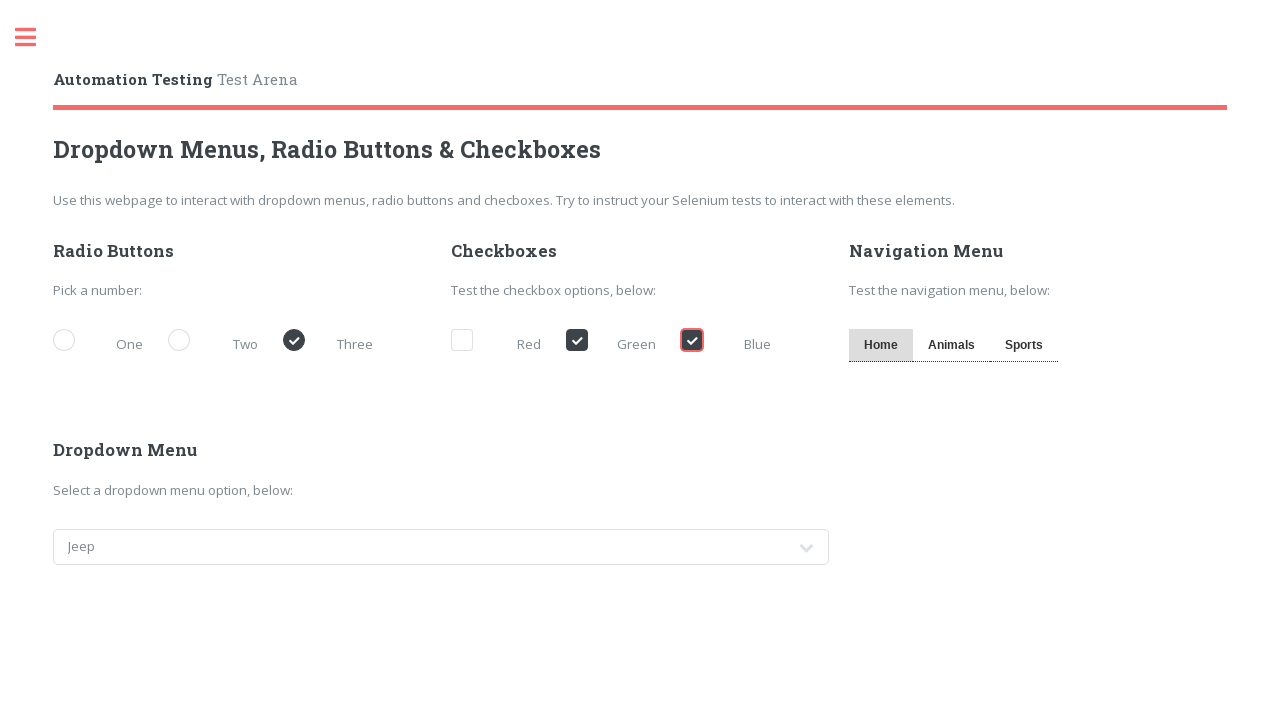

Clicked low priority radio button at (103, 342) on [for='demo-priority-low']
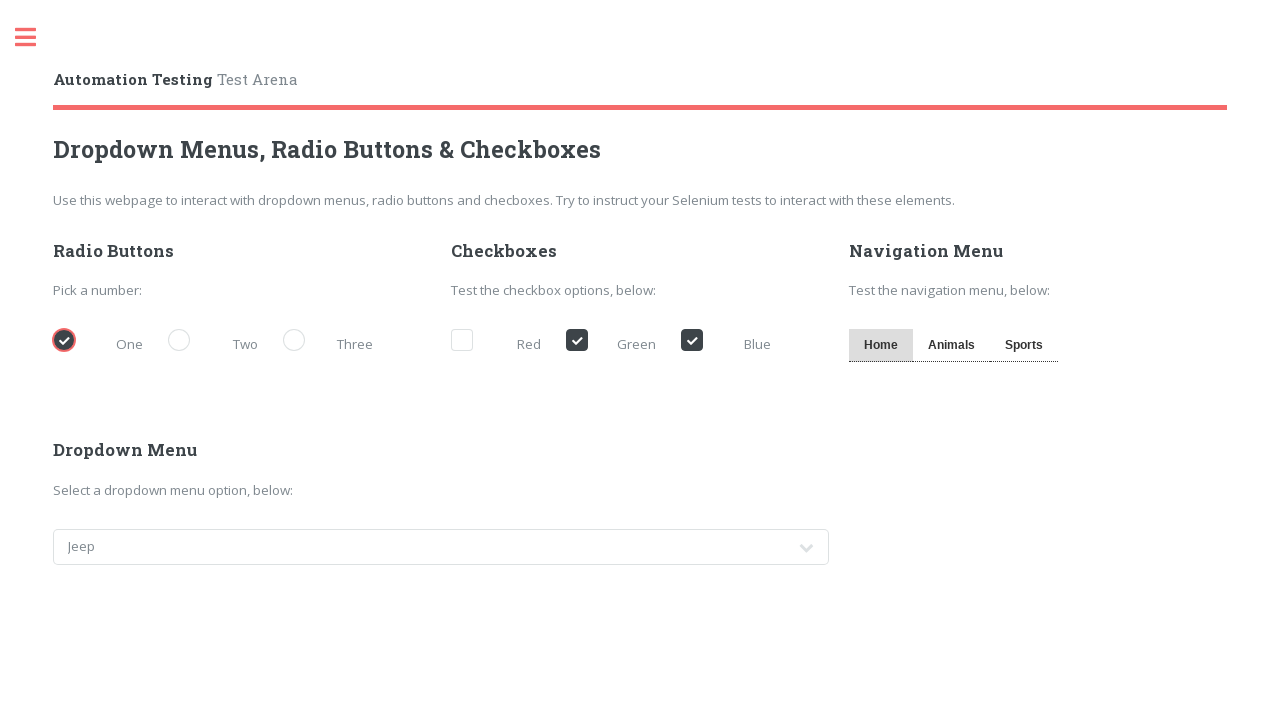

Clicked red color checkbox at (501, 342) on [for='cb_red']
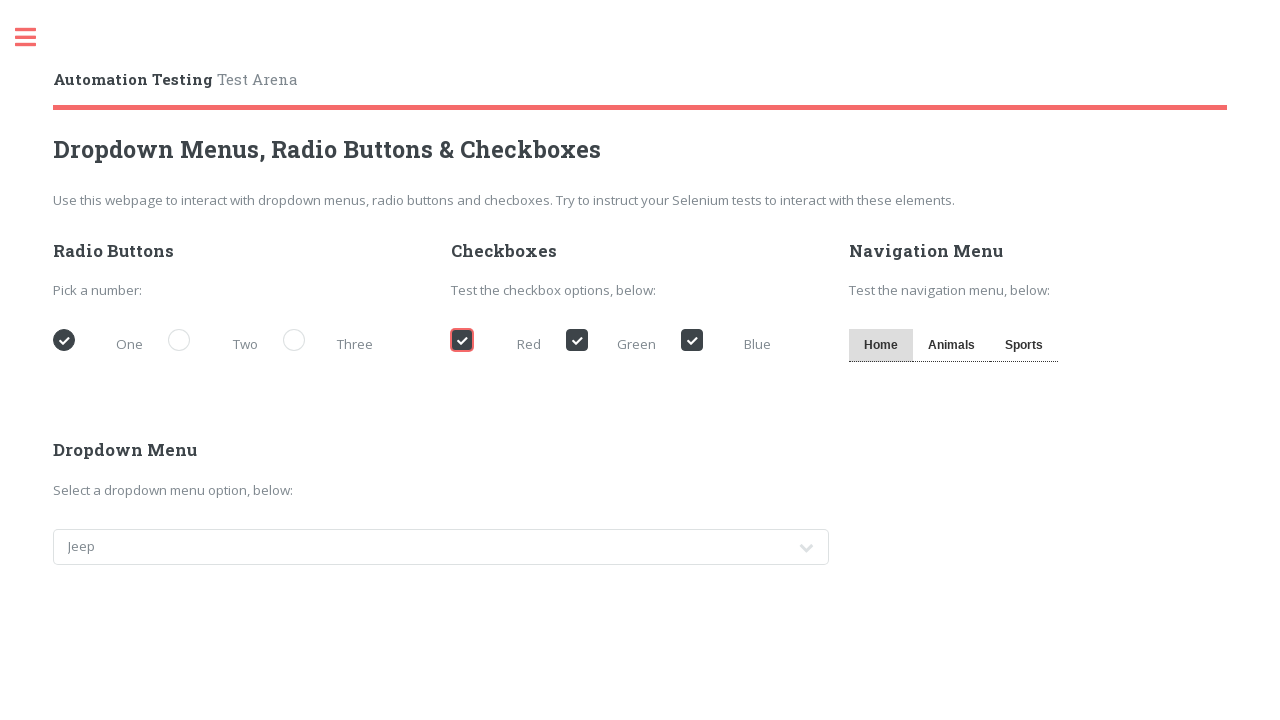

Clicked normal priority radio button at (218, 342) on [for='demo-priority-normal']
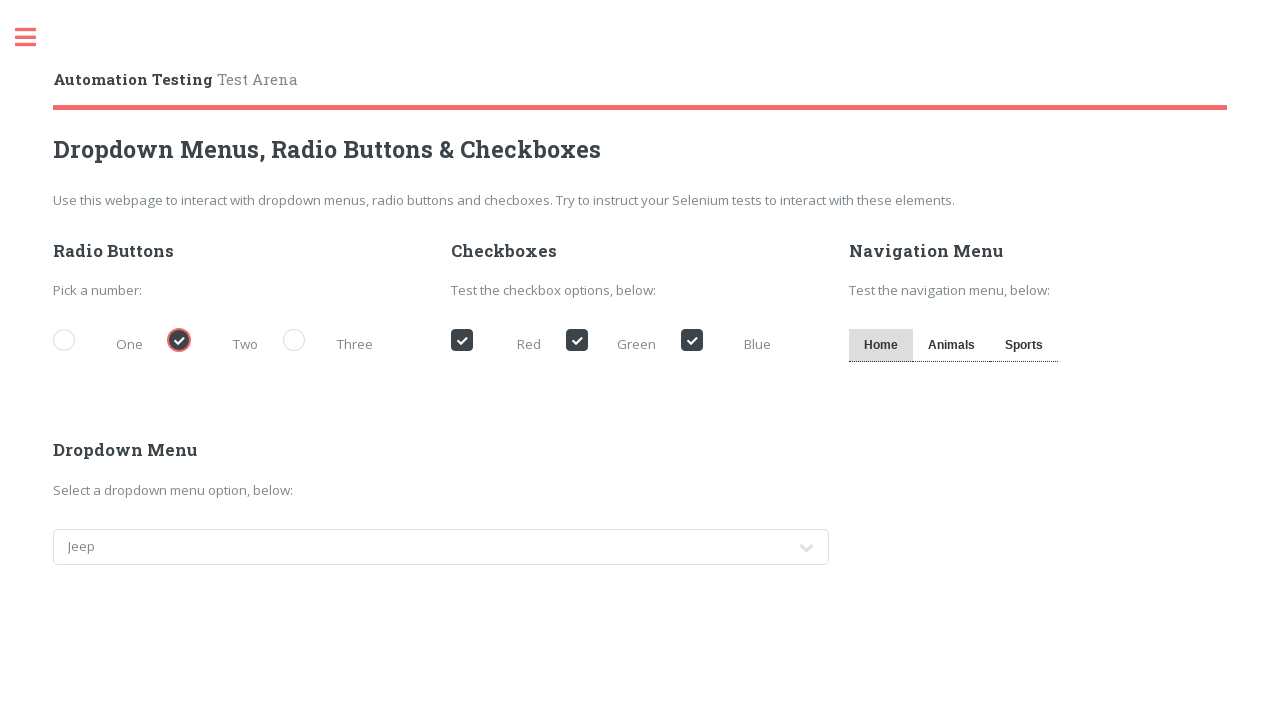

Clicked green color checkbox at (616, 342) on [for='cb_green']
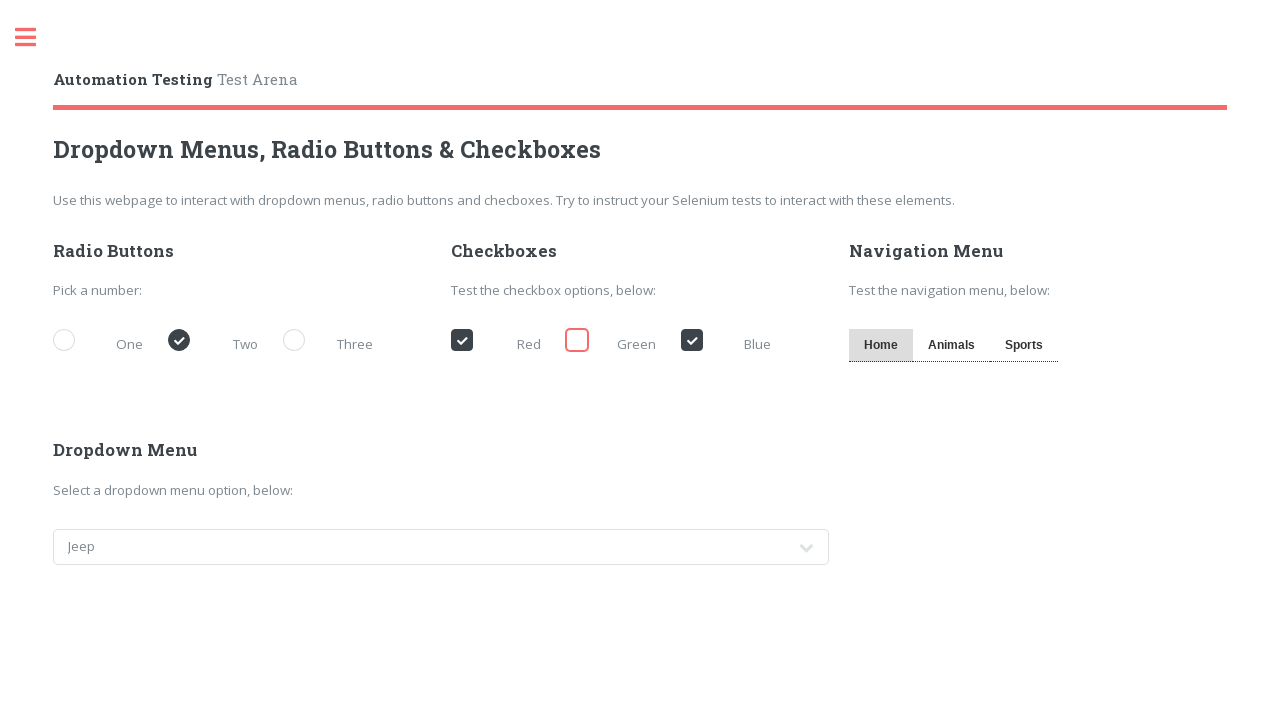

Clicked high priority radio button at (333, 342) on [for='demo-priority-high']
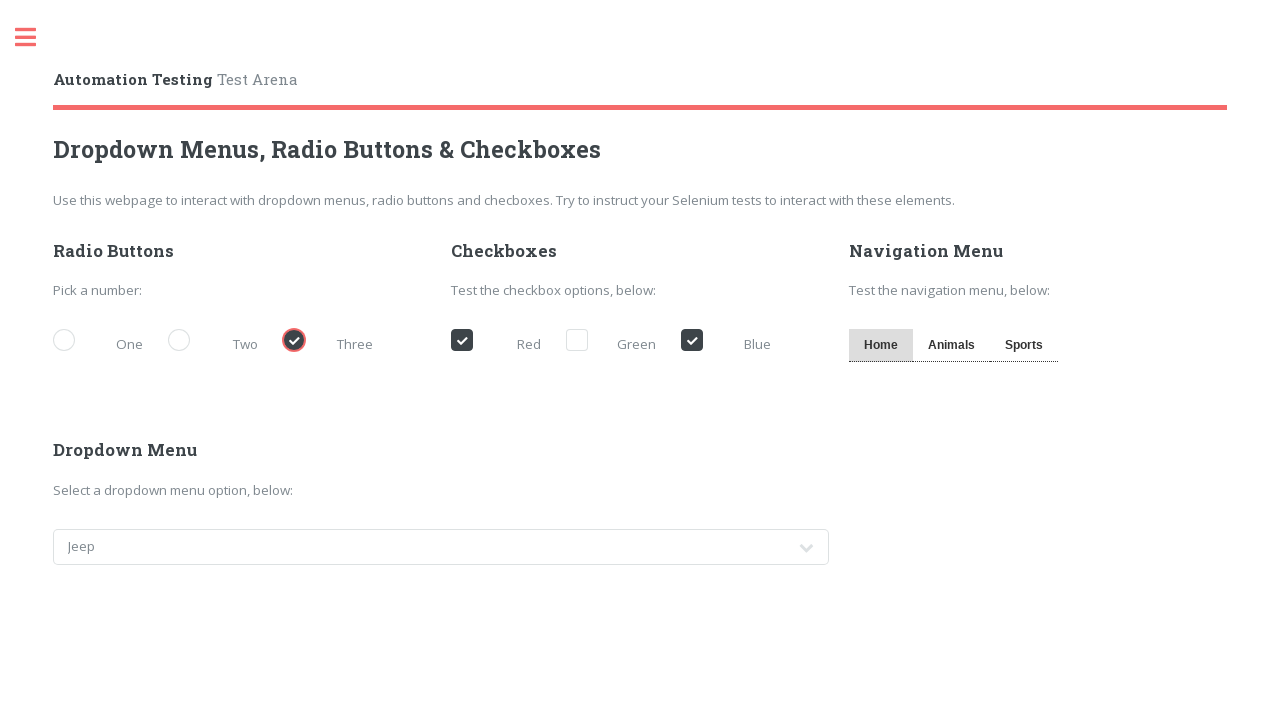

Clicked blue color checkbox at (731, 342) on [for='cb_blue']
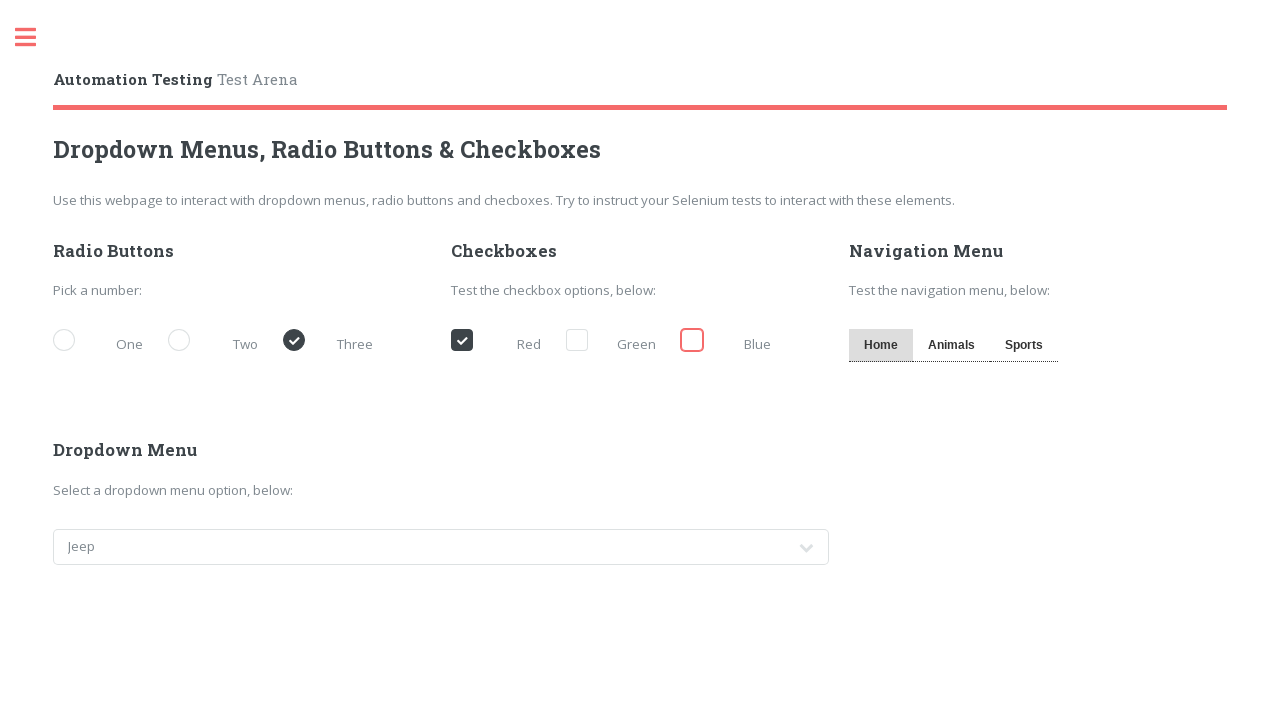

Selected car option at index 5 from dropdown on #cars
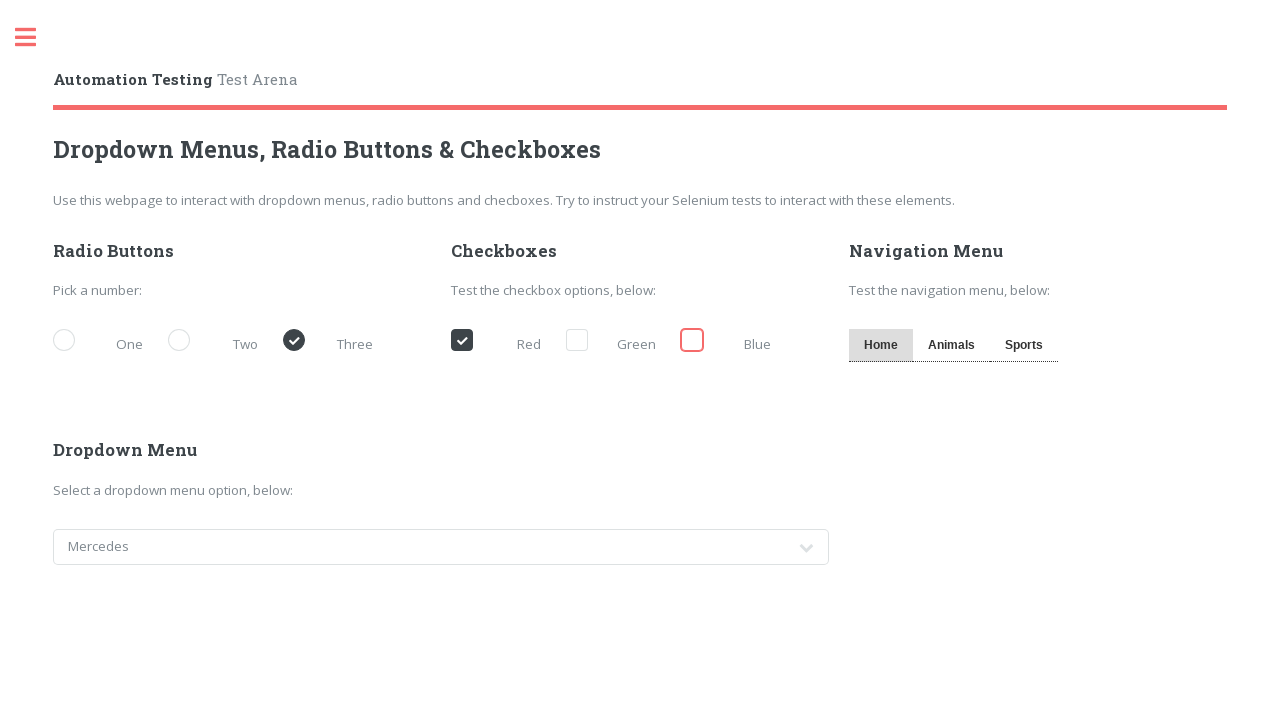

Clicked low priority radio button at (103, 342) on [for='demo-priority-low']
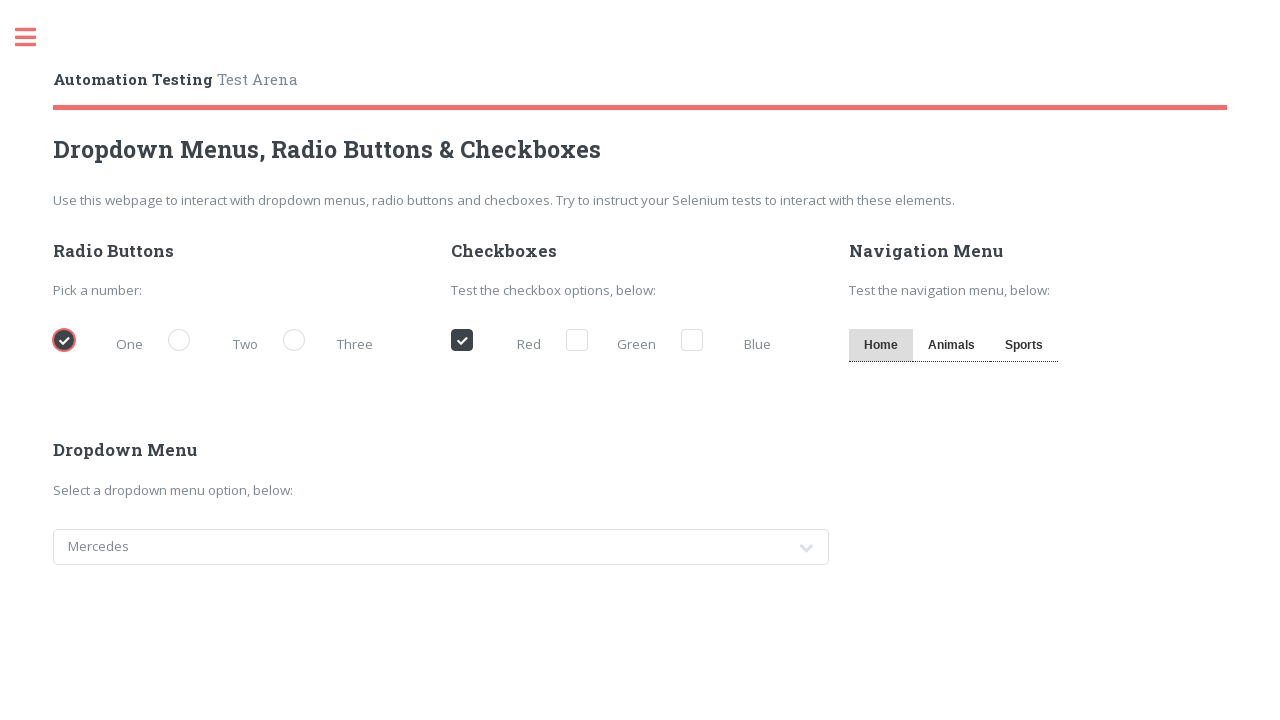

Clicked red color checkbox at (501, 342) on [for='cb_red']
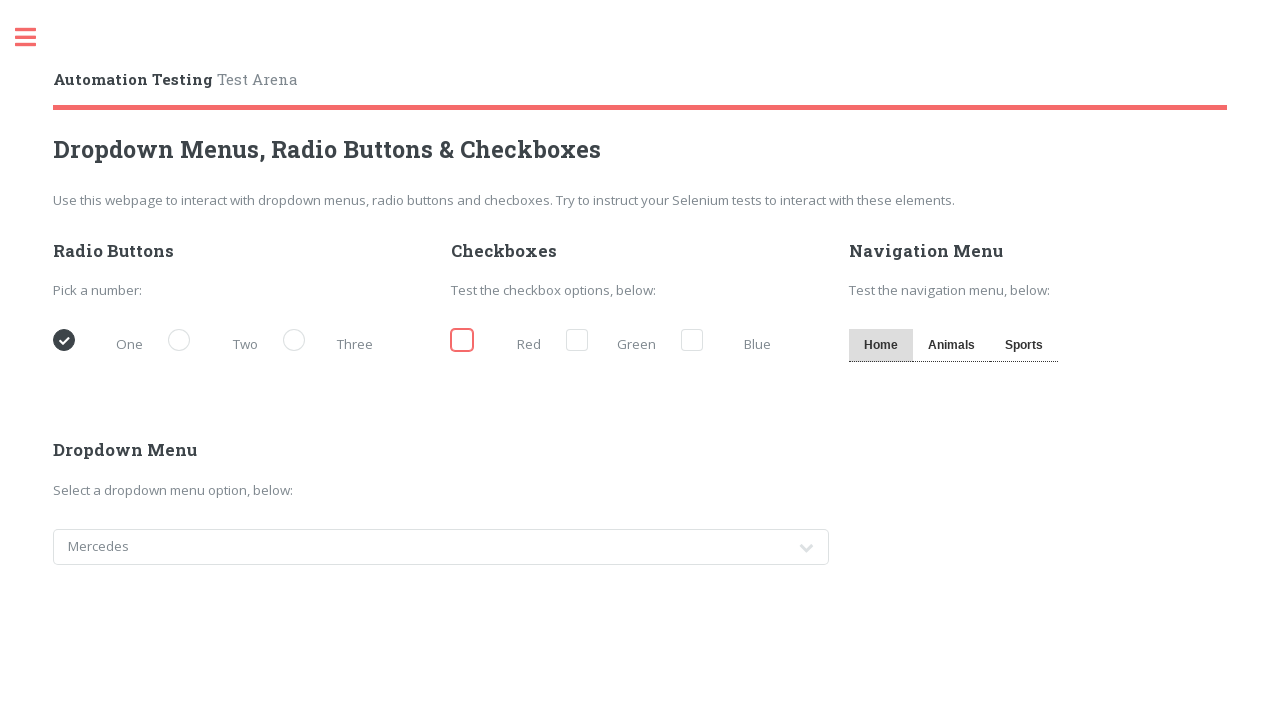

Clicked normal priority radio button at (218, 342) on [for='demo-priority-normal']
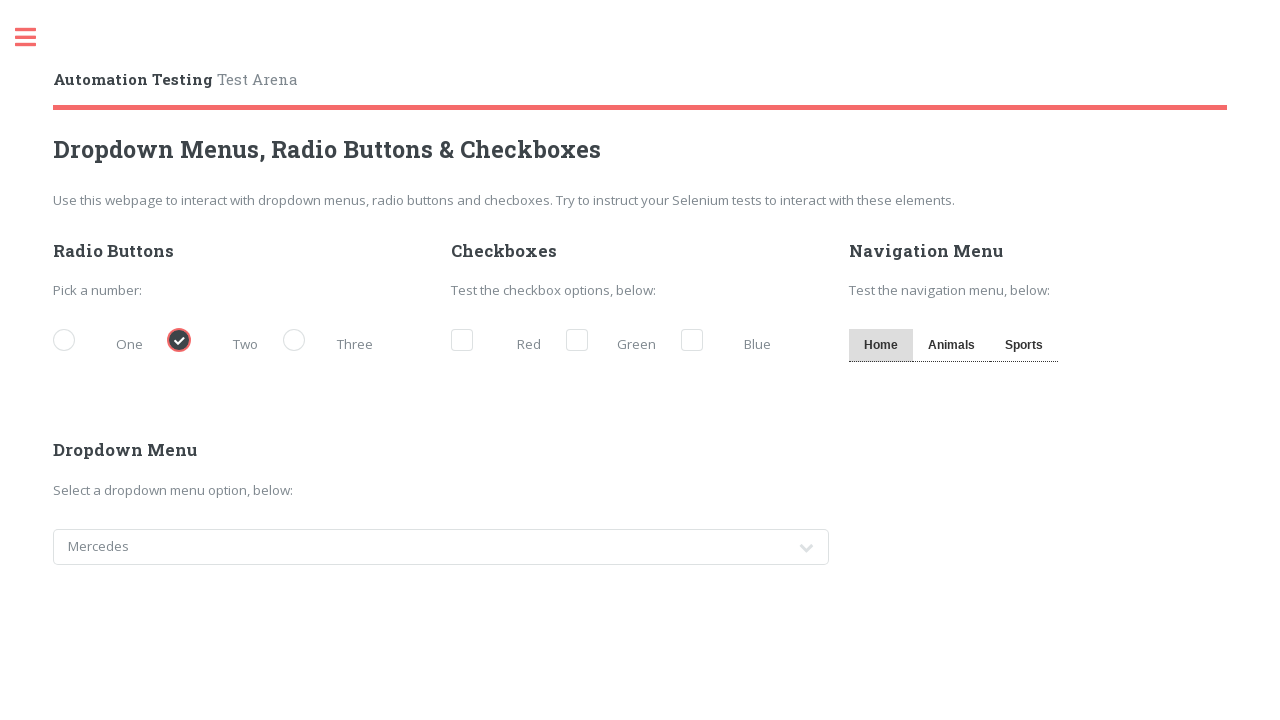

Clicked green color checkbox at (616, 342) on [for='cb_green']
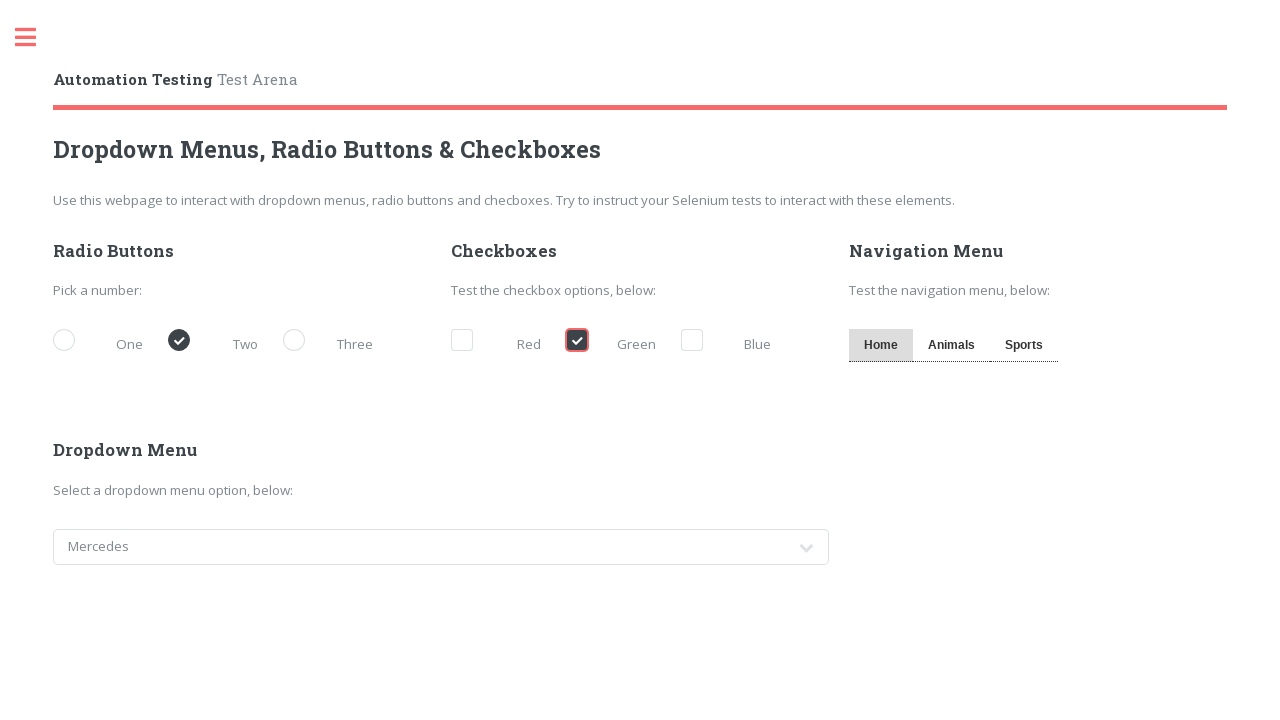

Clicked high priority radio button at (333, 342) on [for='demo-priority-high']
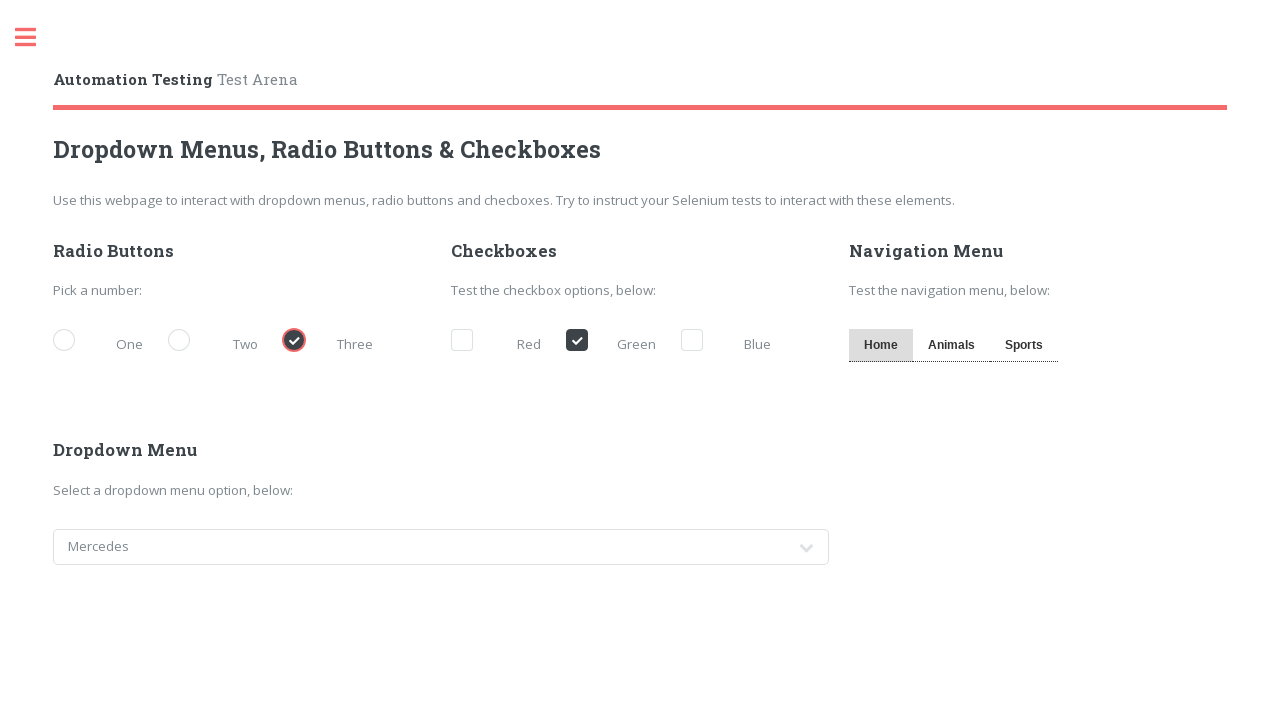

Clicked blue color checkbox at (731, 342) on [for='cb_blue']
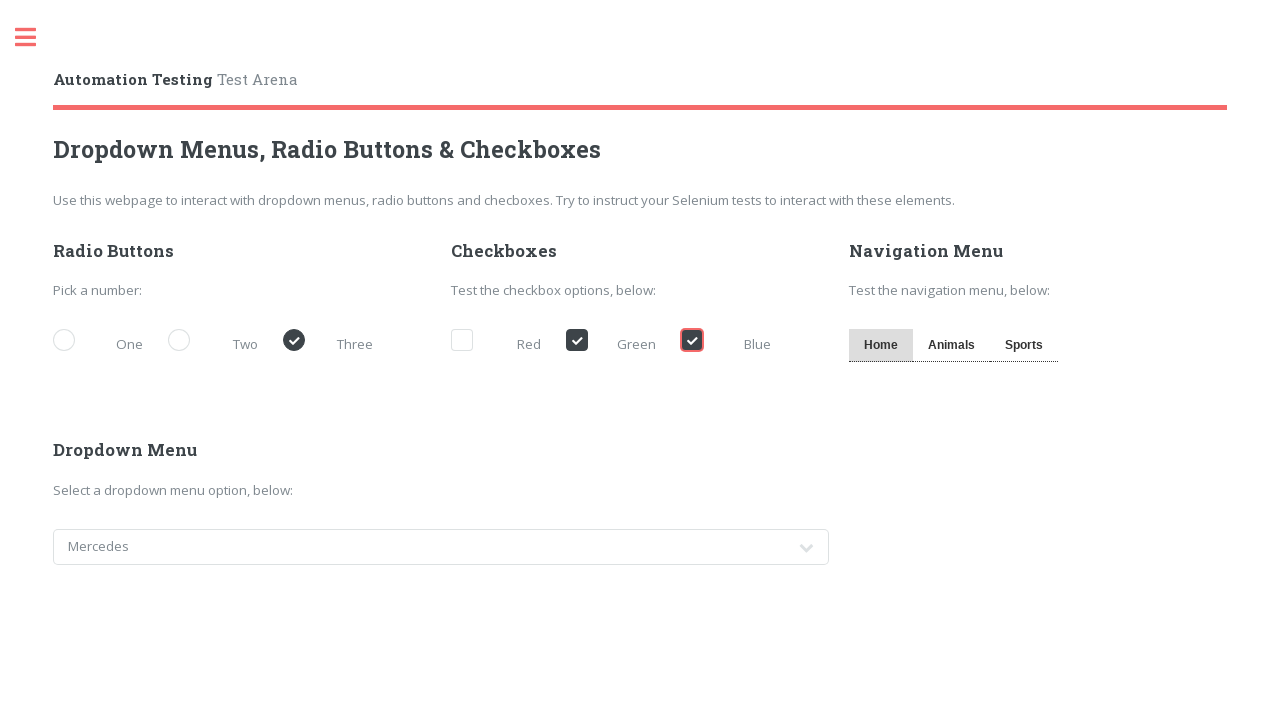

Selected car option at index 6 from dropdown on #cars
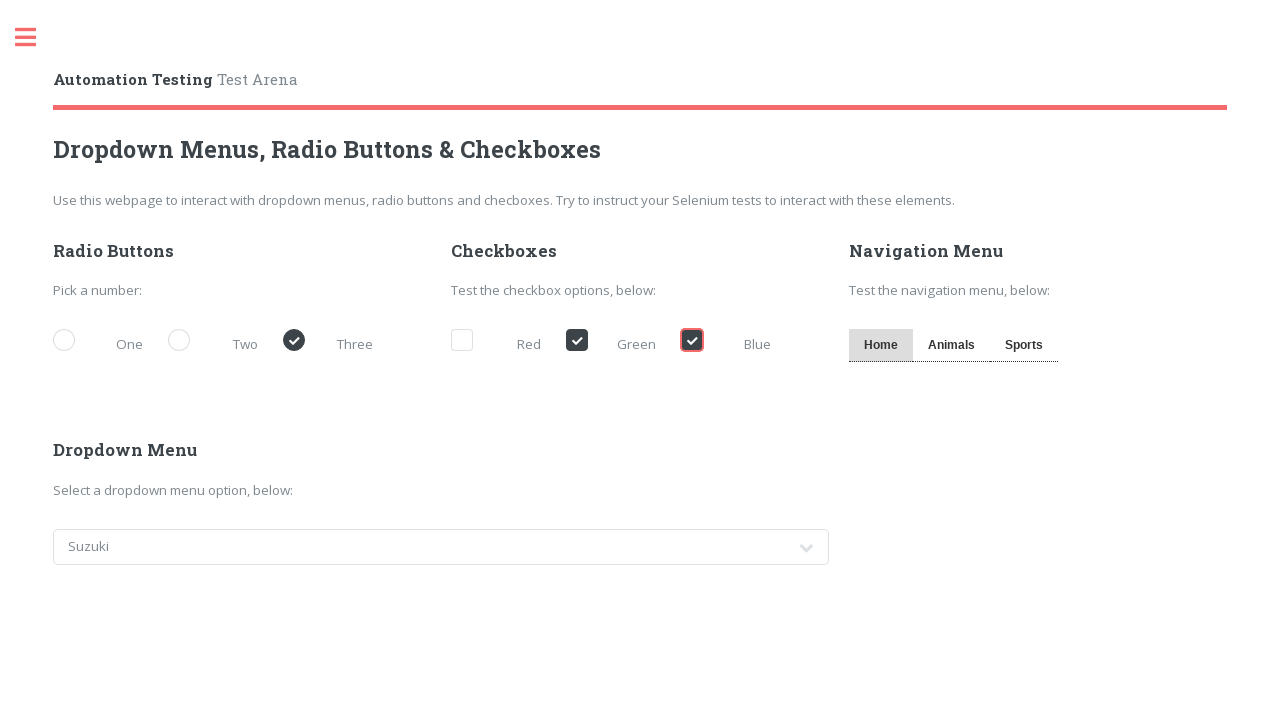

Clicked low priority radio button at (103, 342) on [for='demo-priority-low']
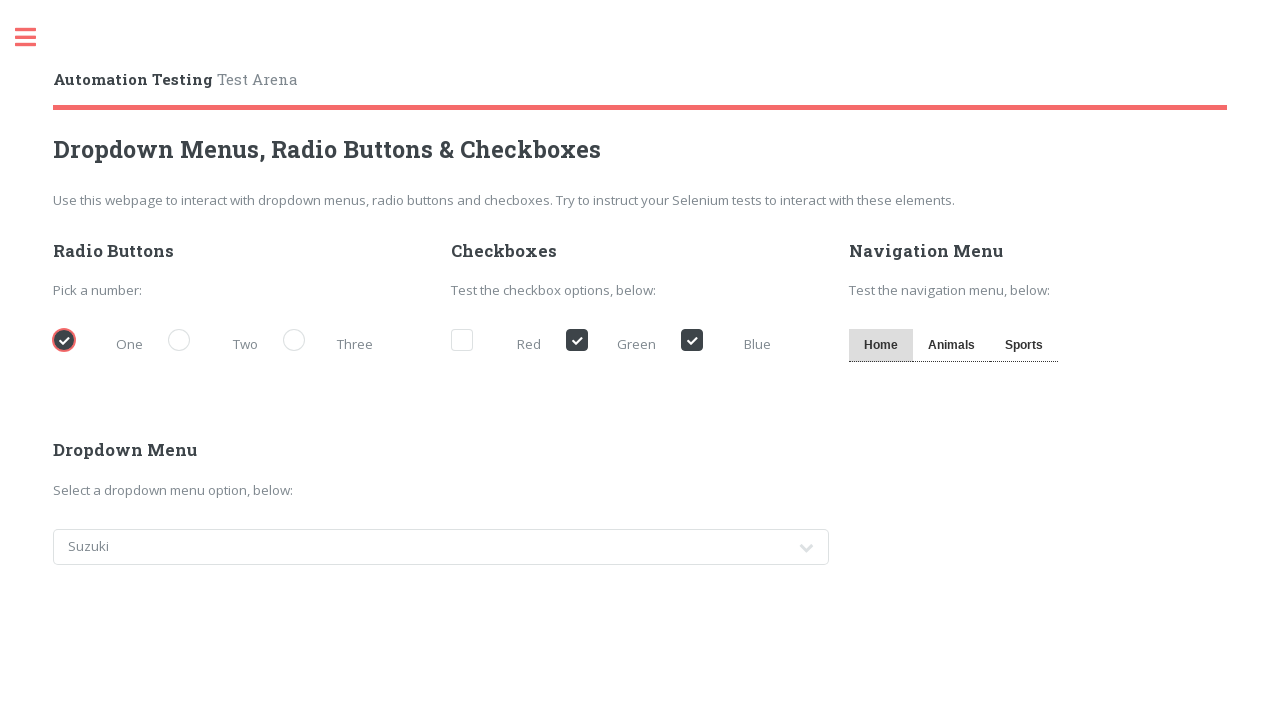

Clicked red color checkbox at (501, 342) on [for='cb_red']
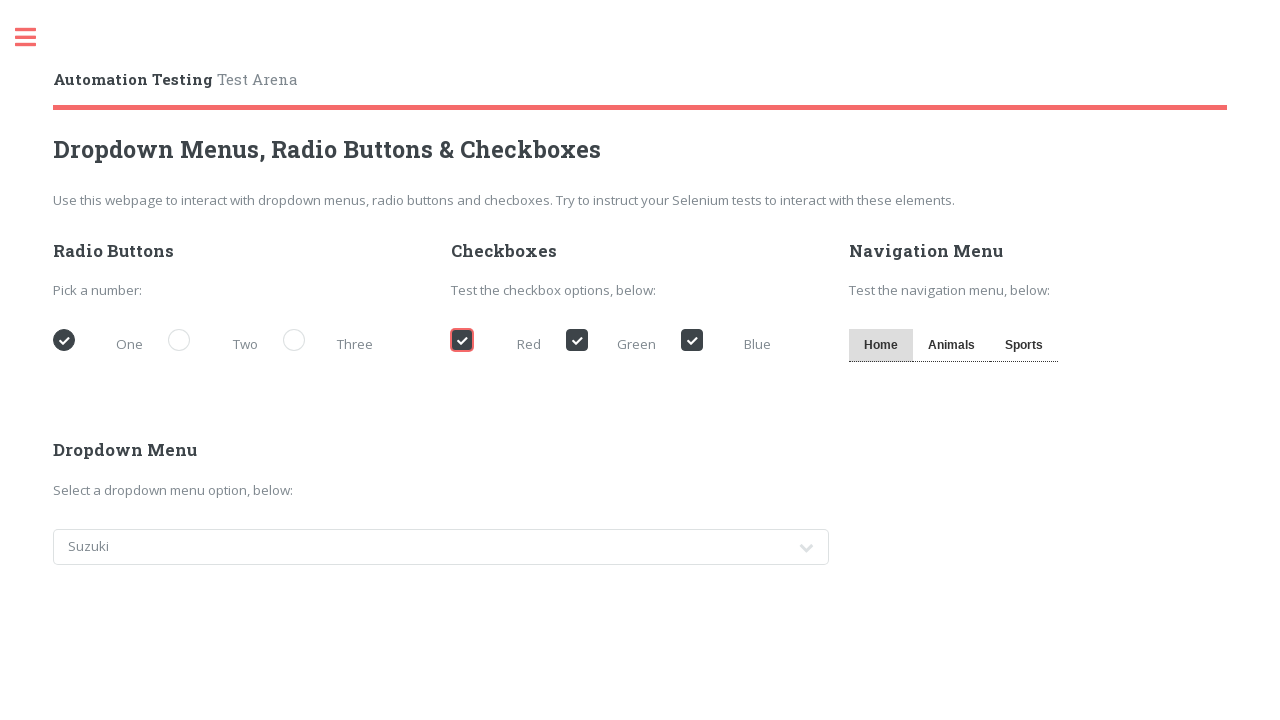

Clicked normal priority radio button at (218, 342) on [for='demo-priority-normal']
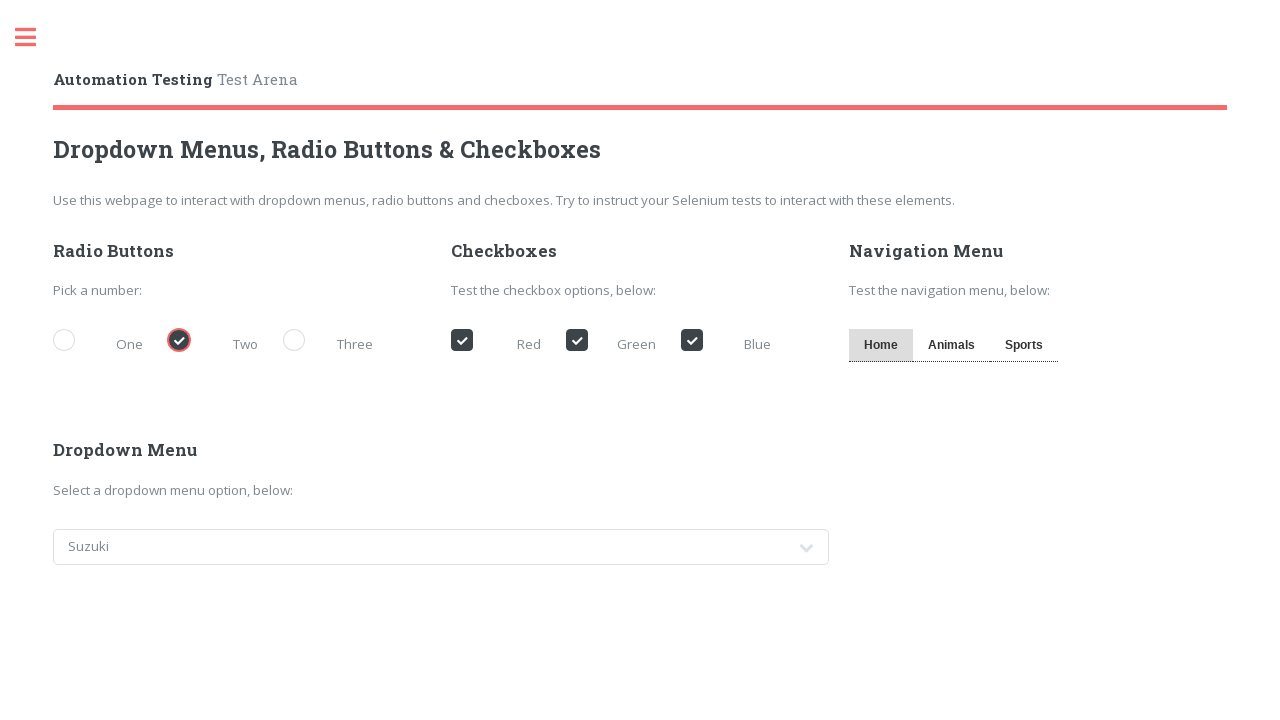

Clicked green color checkbox at (616, 342) on [for='cb_green']
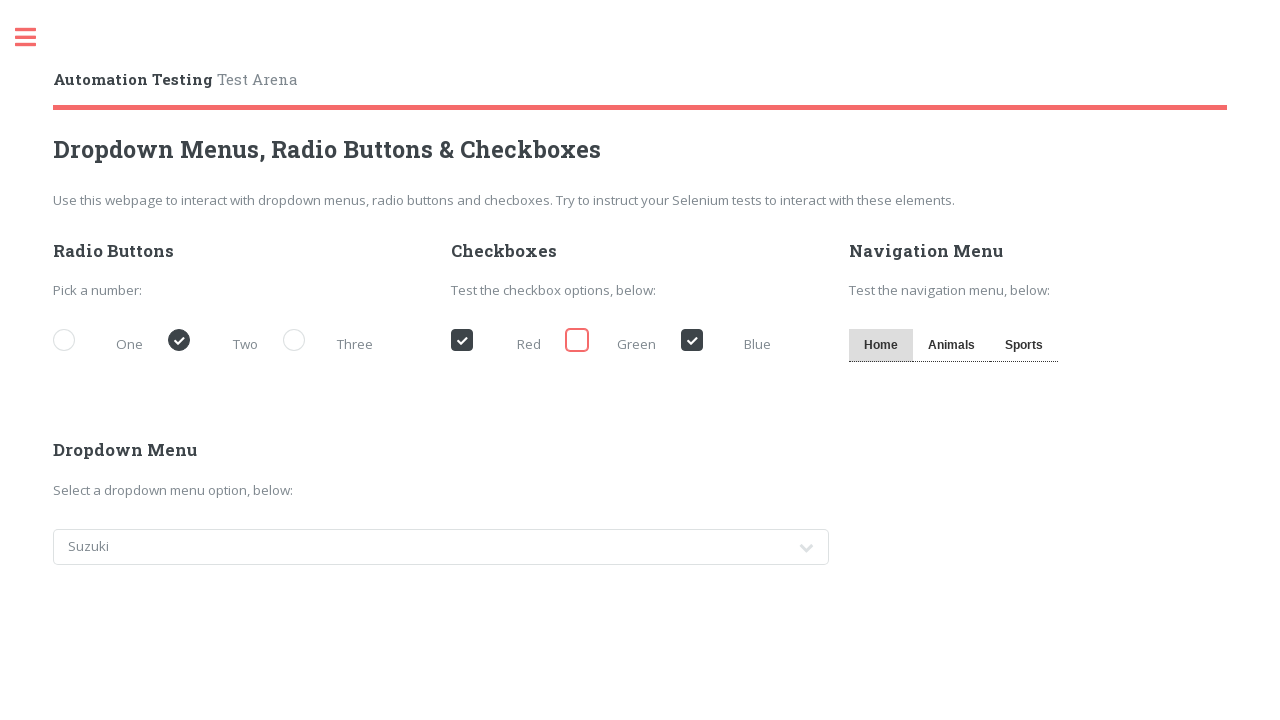

Clicked high priority radio button at (333, 342) on [for='demo-priority-high']
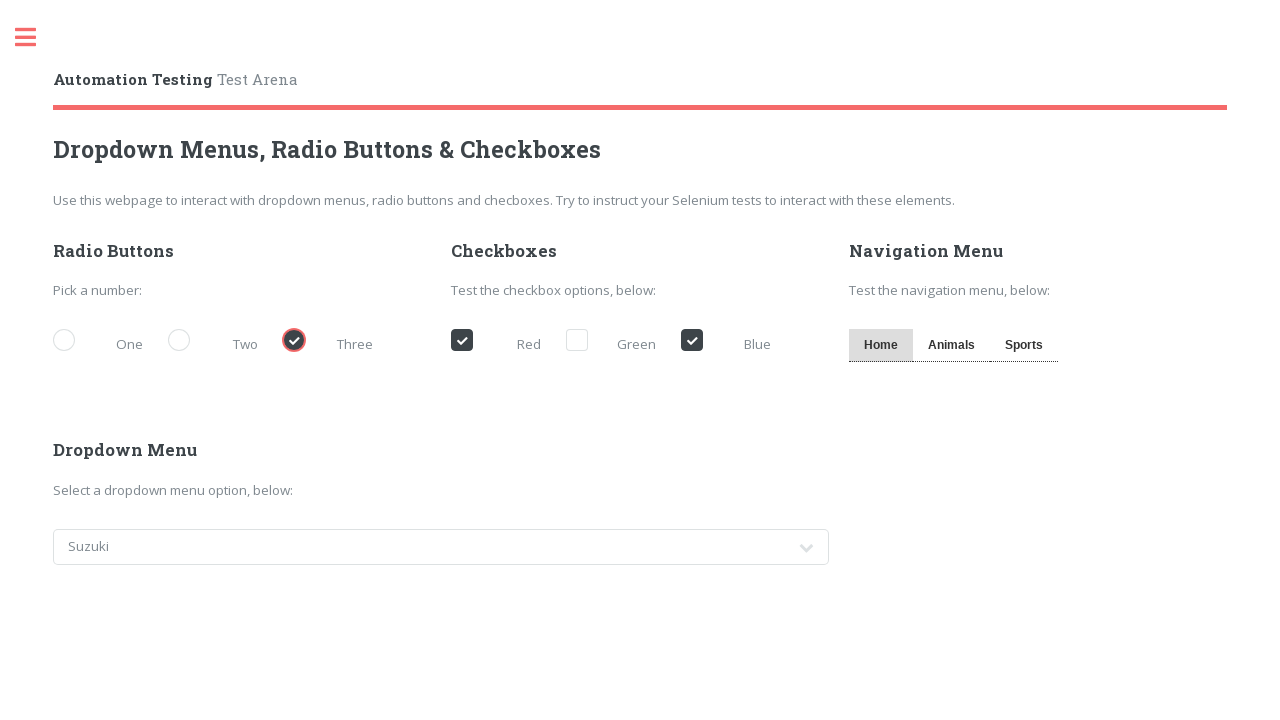

Clicked blue color checkbox at (731, 342) on [for='cb_blue']
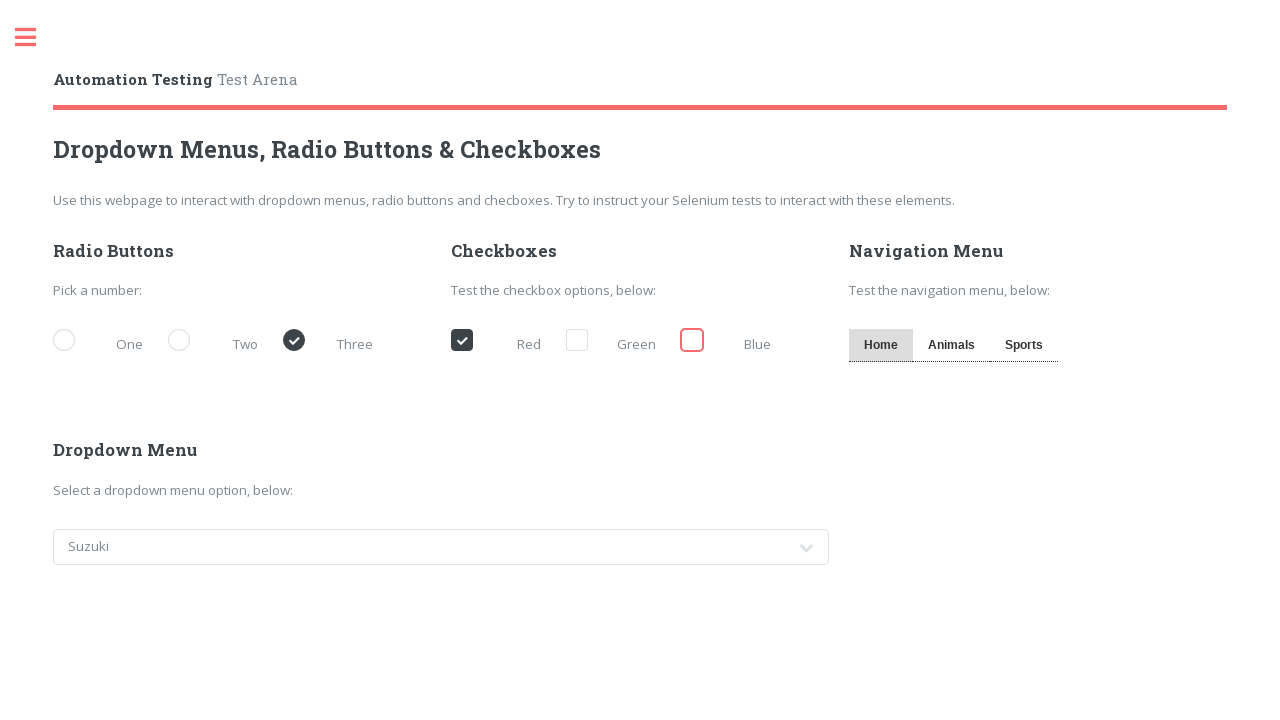

Selected car option at index 7 from dropdown on #cars
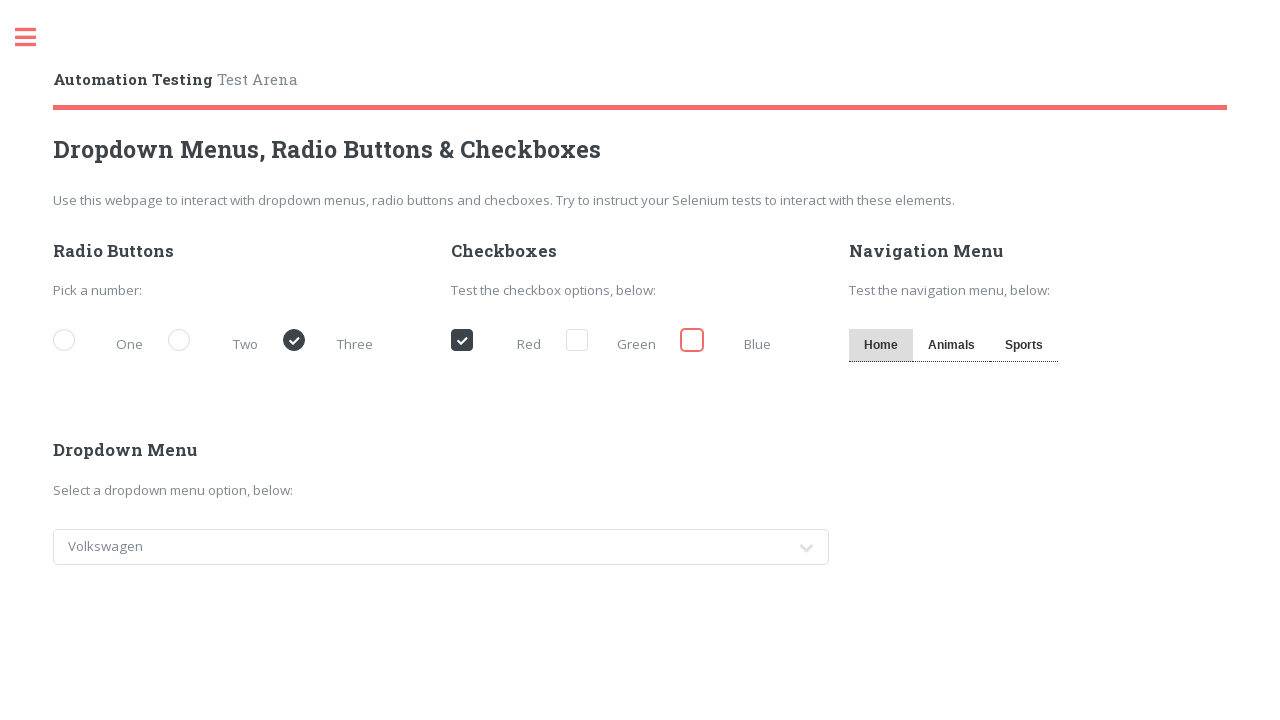

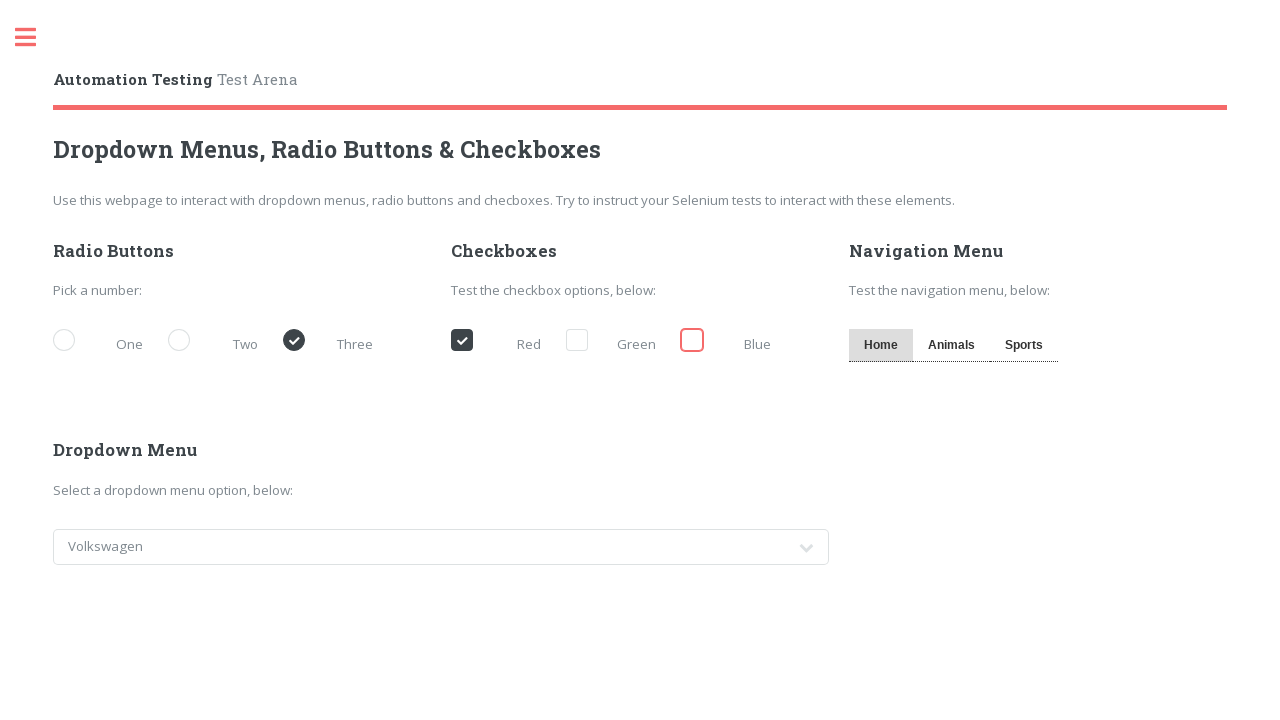